Navigates to W3Schools HTML tables page and iterates through all table cells in the customers table, scrolling each cell into view

Starting URL: https://www.w3schools.com/html/html_tables.asp

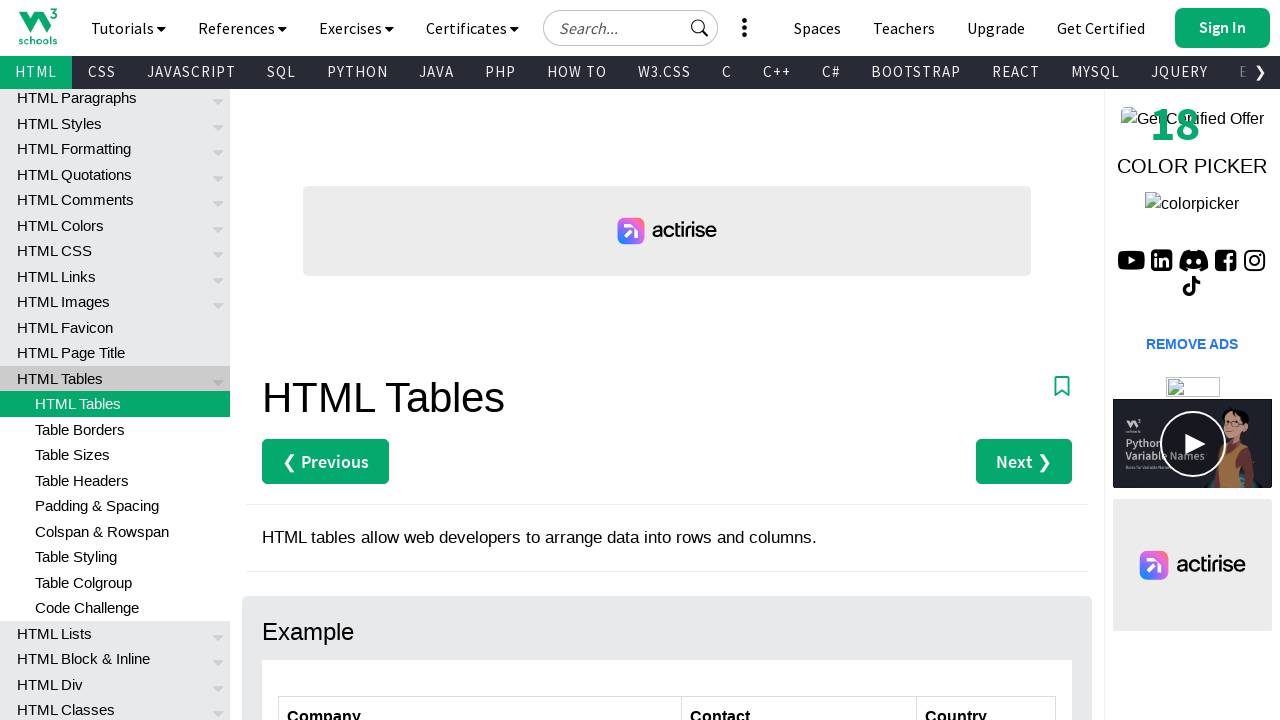

Navigated to W3Schools HTML tables page
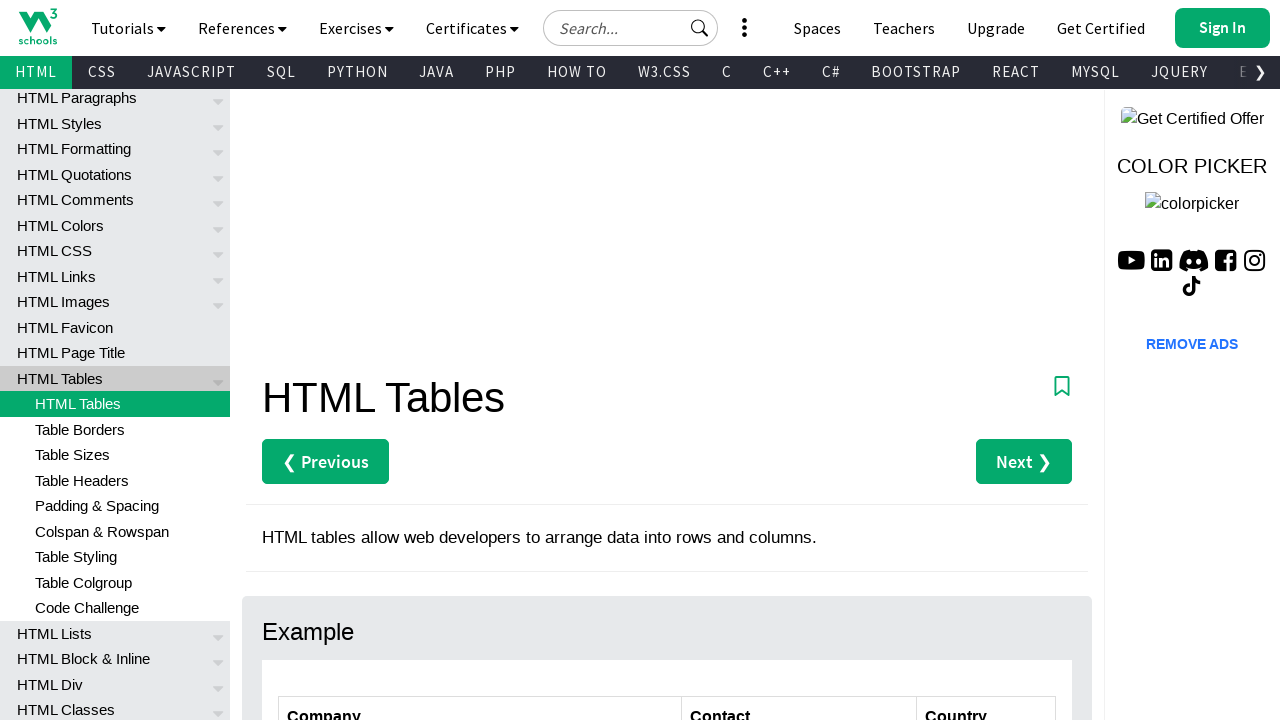

Located the customers table
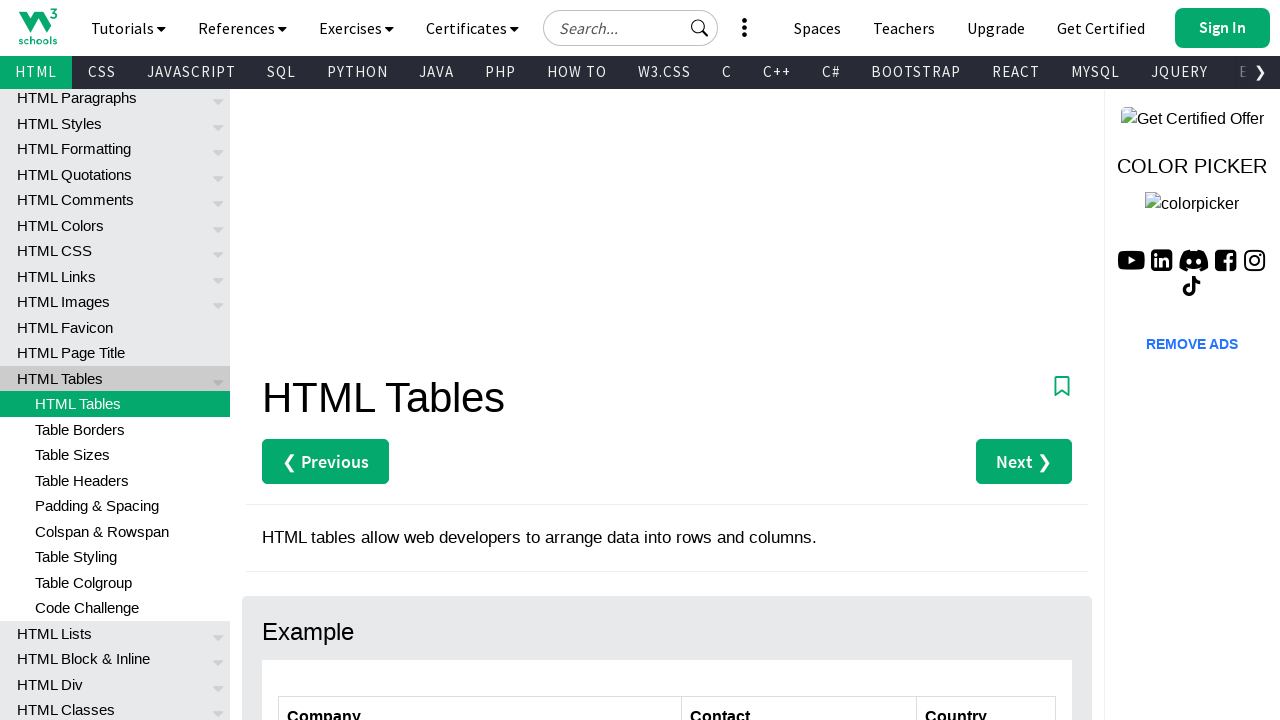

Retrieved all table data cells
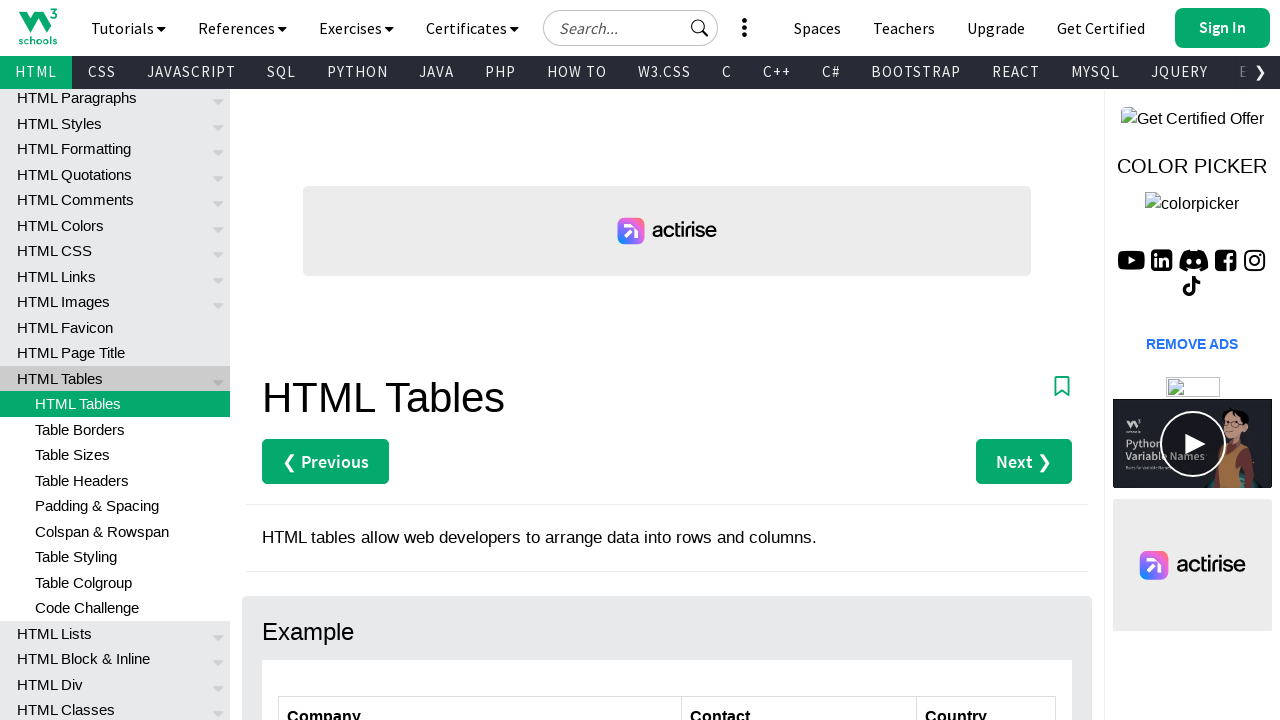

Scrolled table cell into view
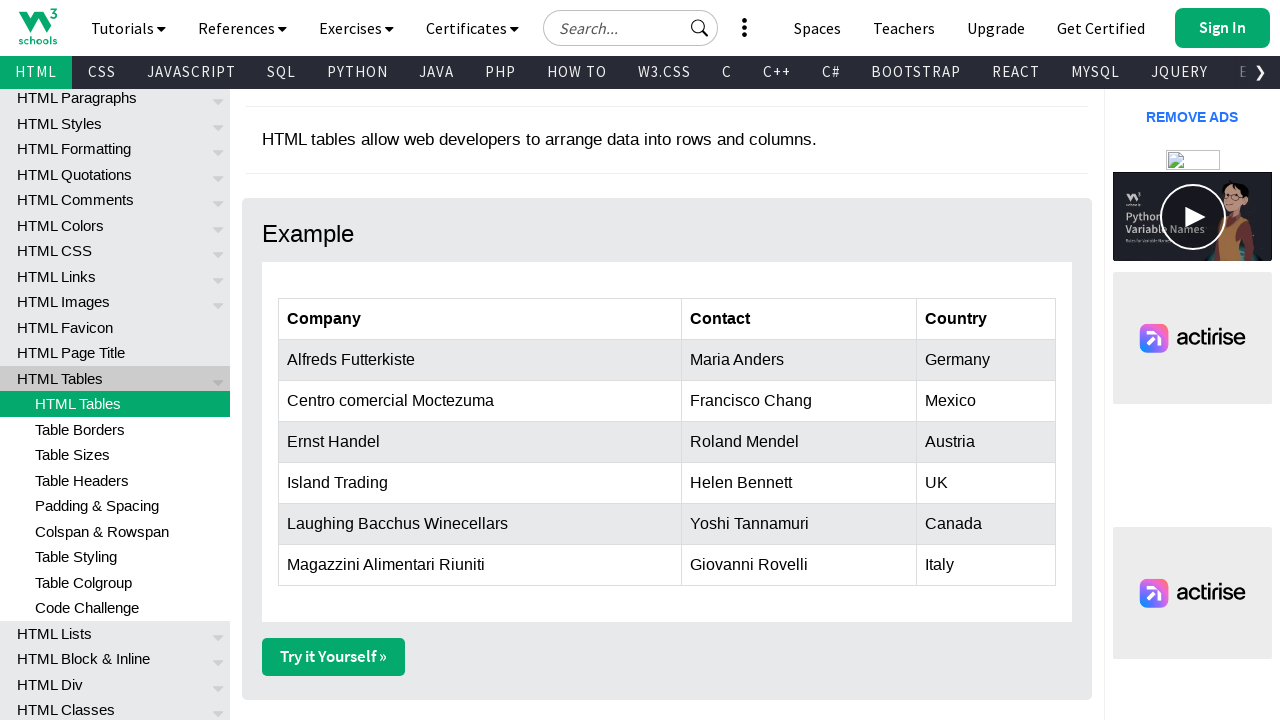

Retrieved cell text content: Alfreds Futterkiste
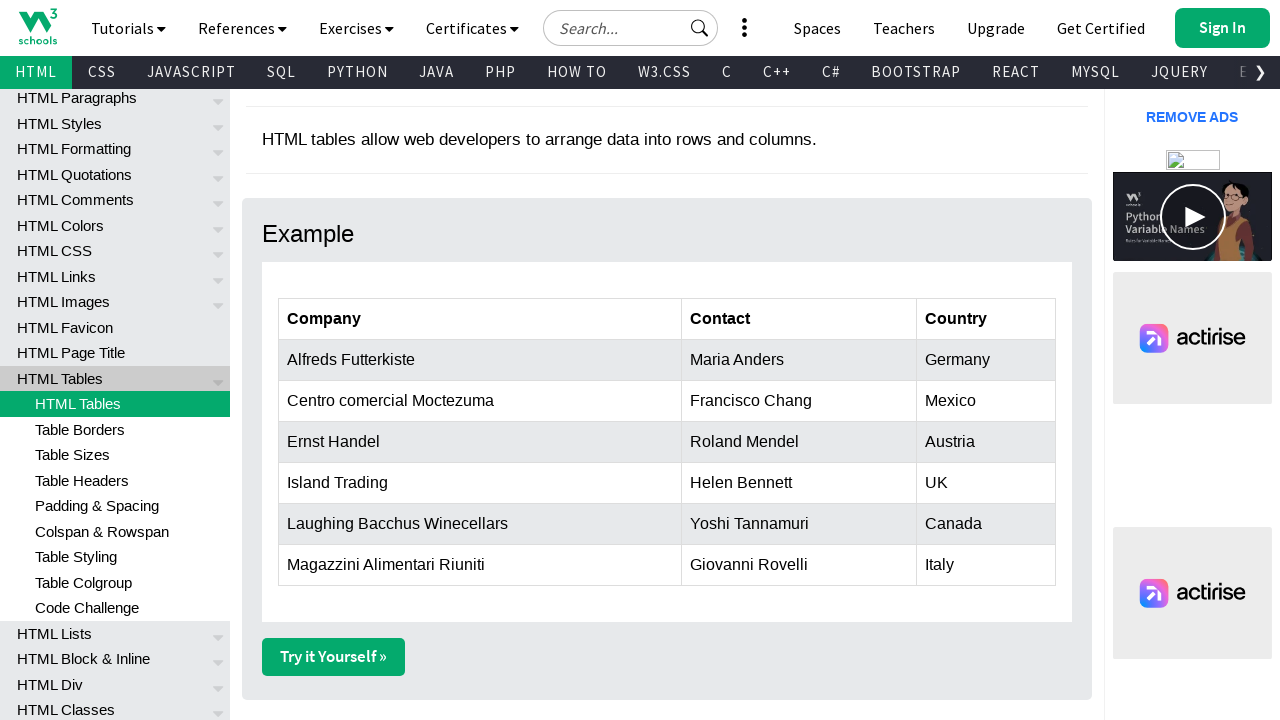

Scrolled table cell into view
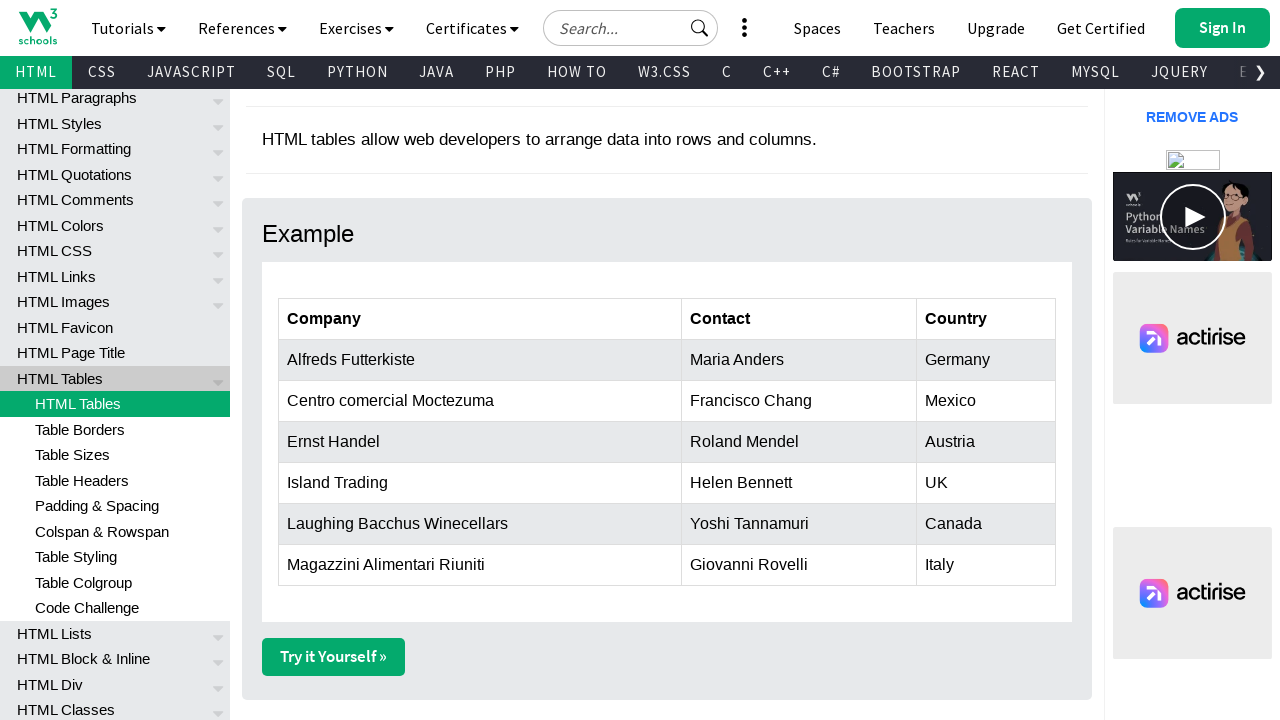

Retrieved cell text content: Maria Anders
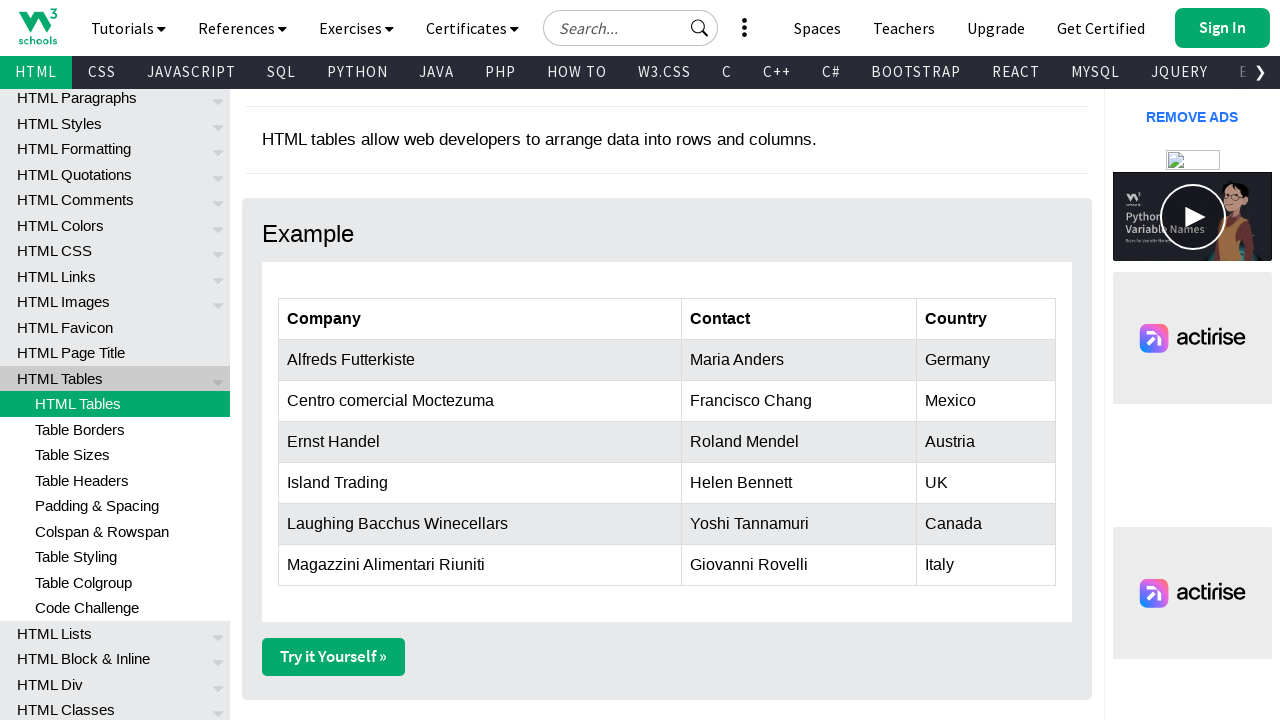

Scrolled table cell into view
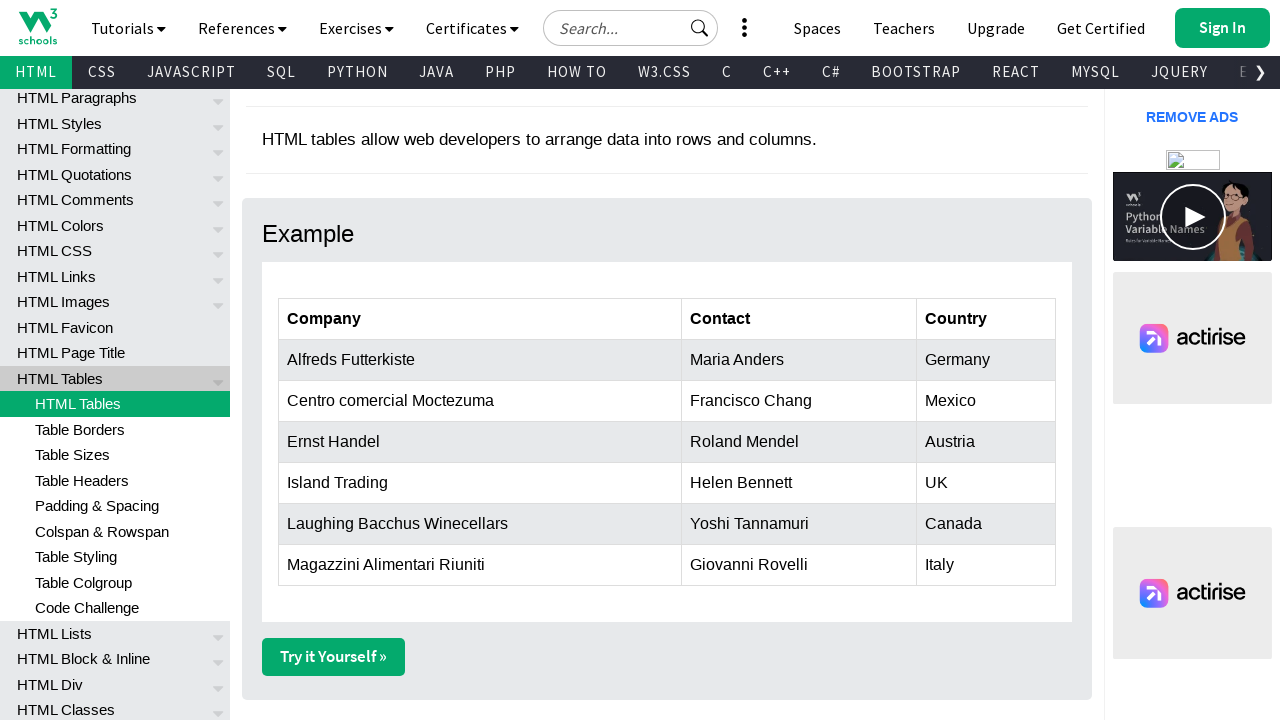

Retrieved cell text content: Germany
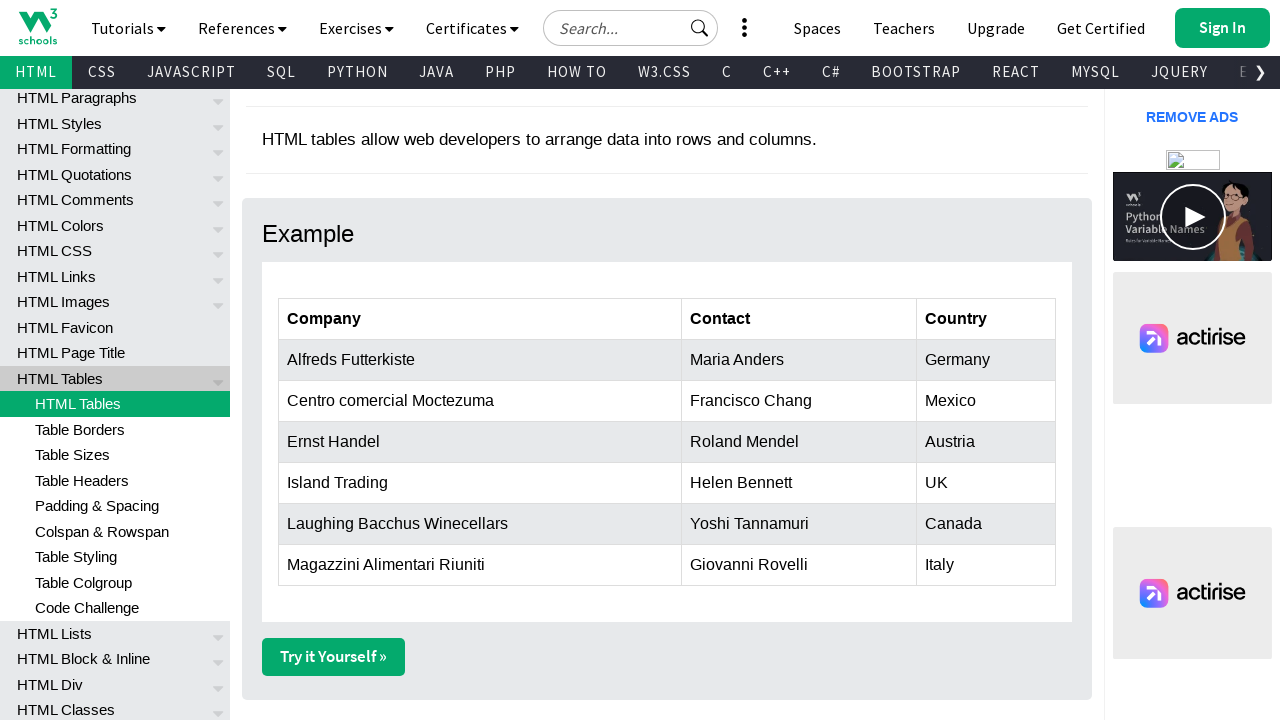

Scrolled table cell into view
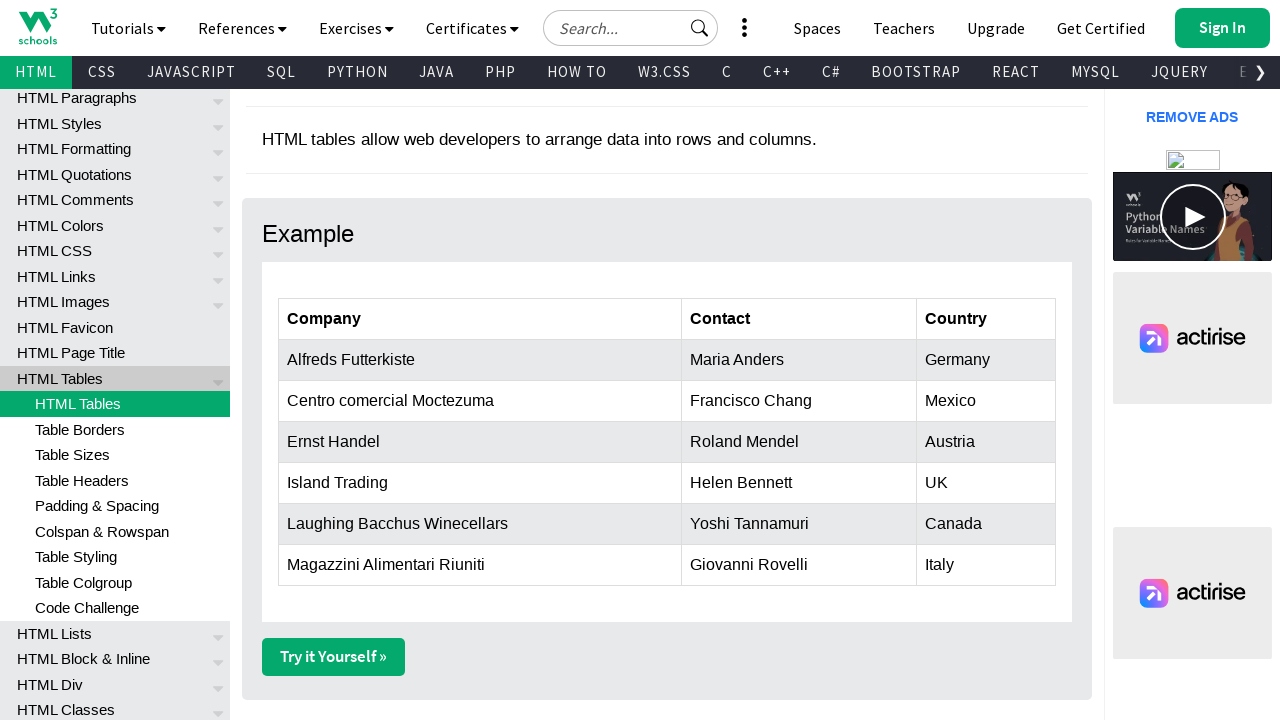

Retrieved cell text content: Centro comercial Moctezuma
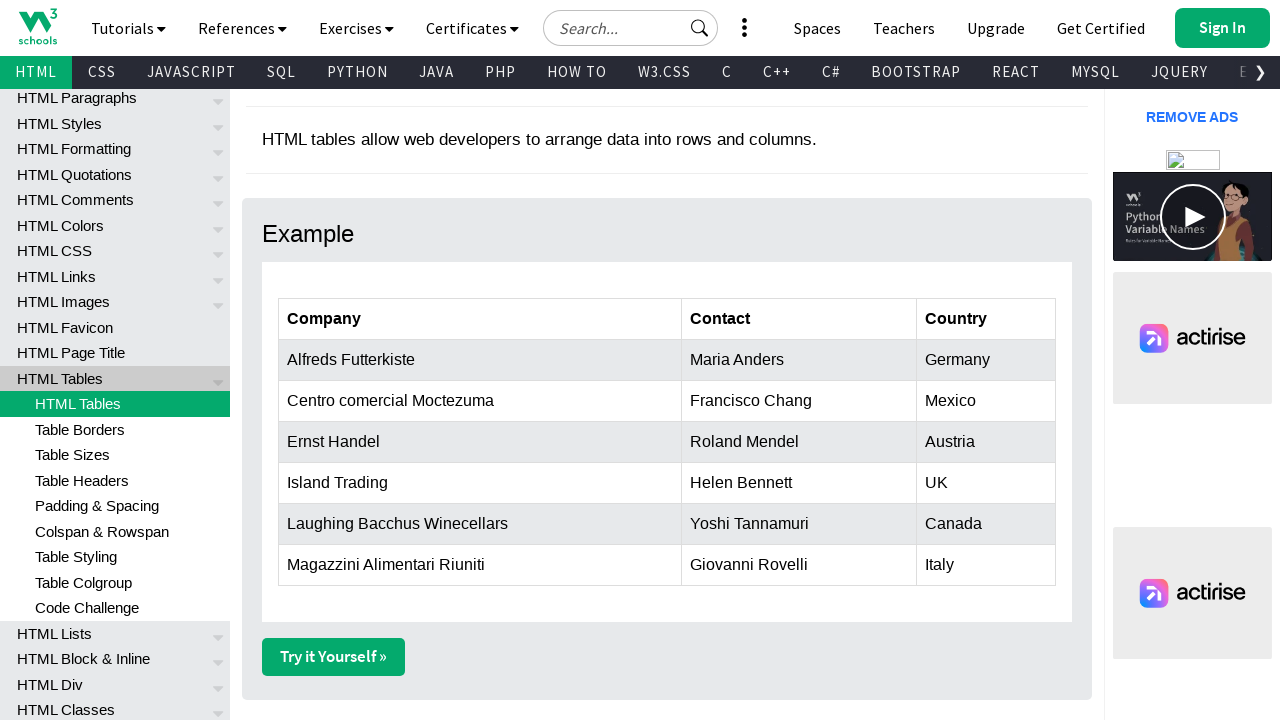

Scrolled table cell into view
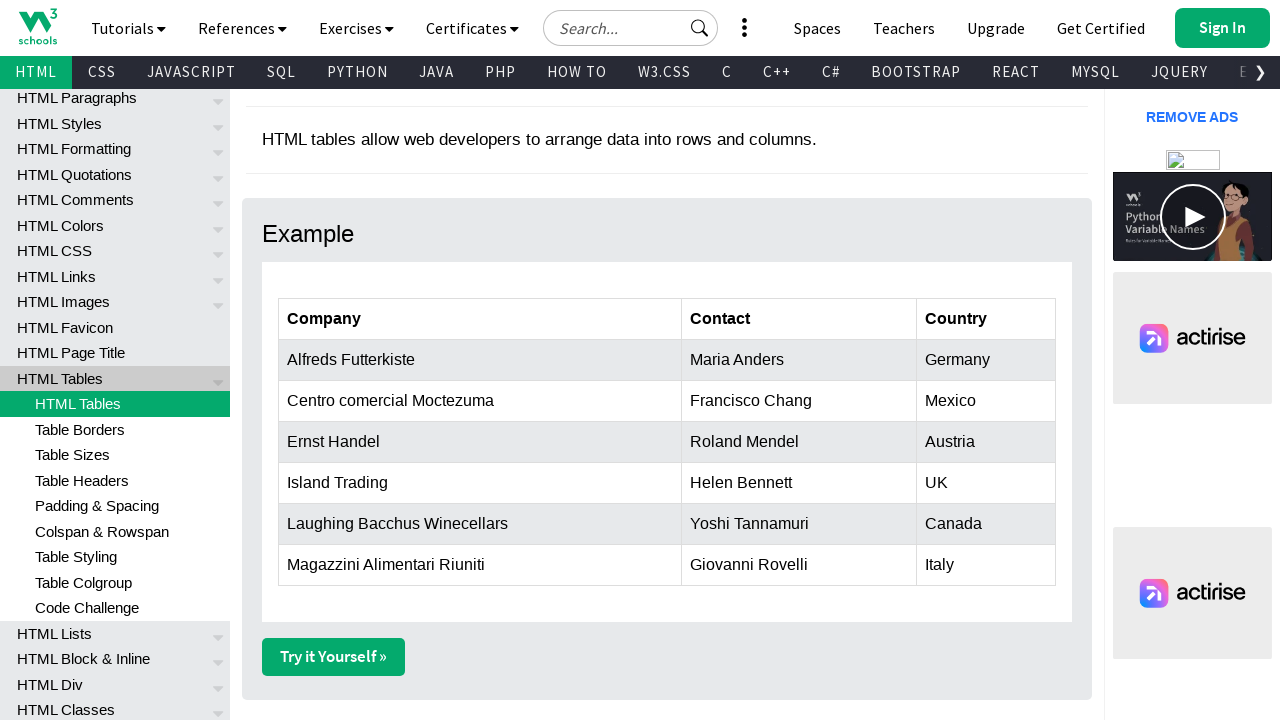

Retrieved cell text content: Francisco Chang
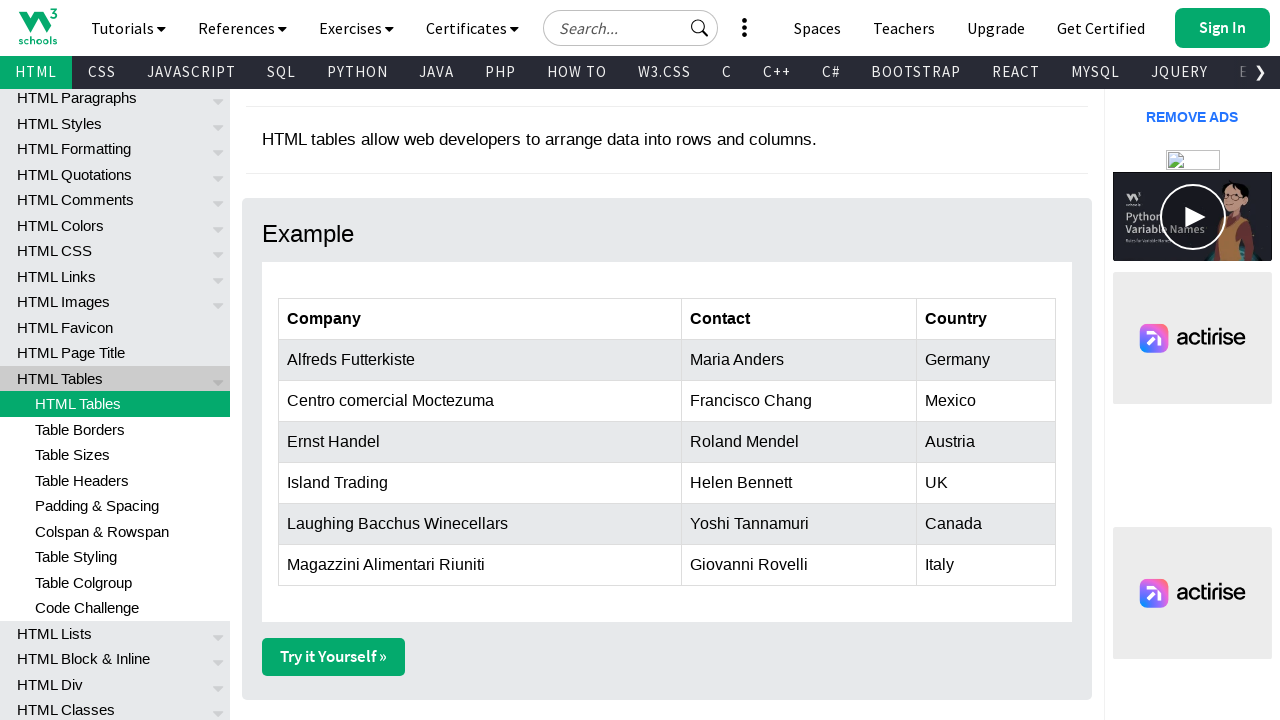

Scrolled table cell into view
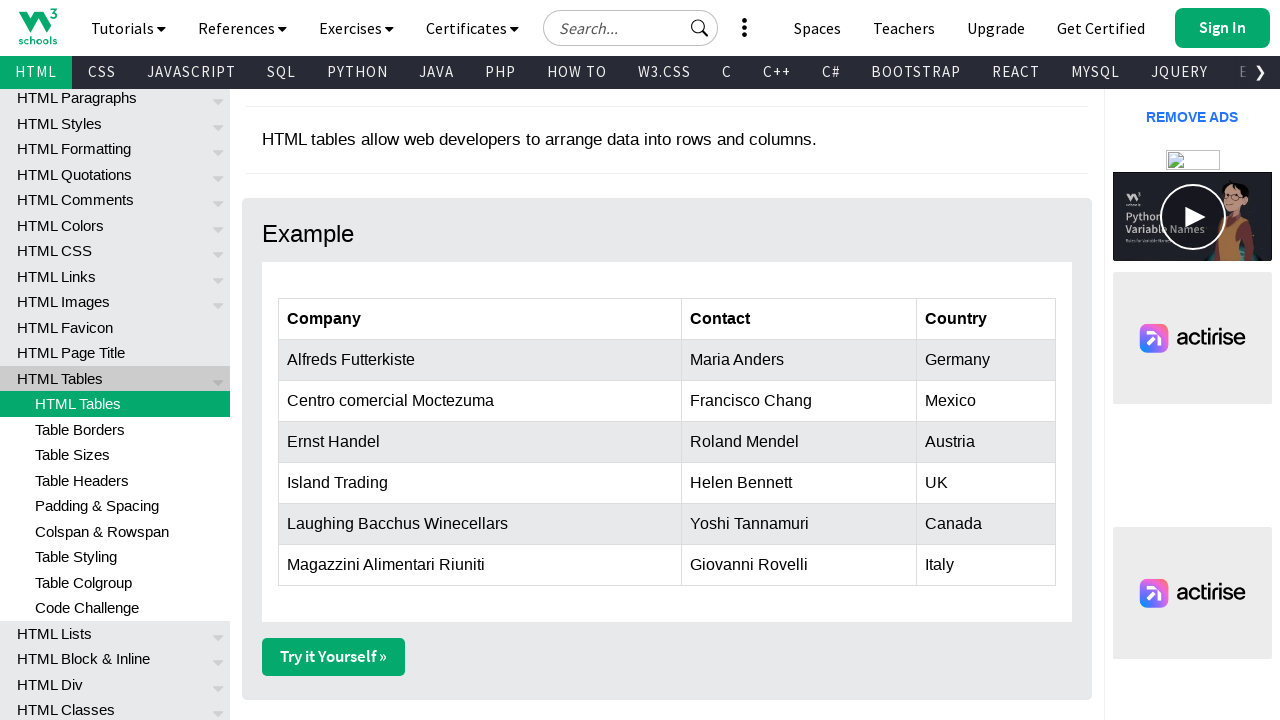

Retrieved cell text content: Mexico
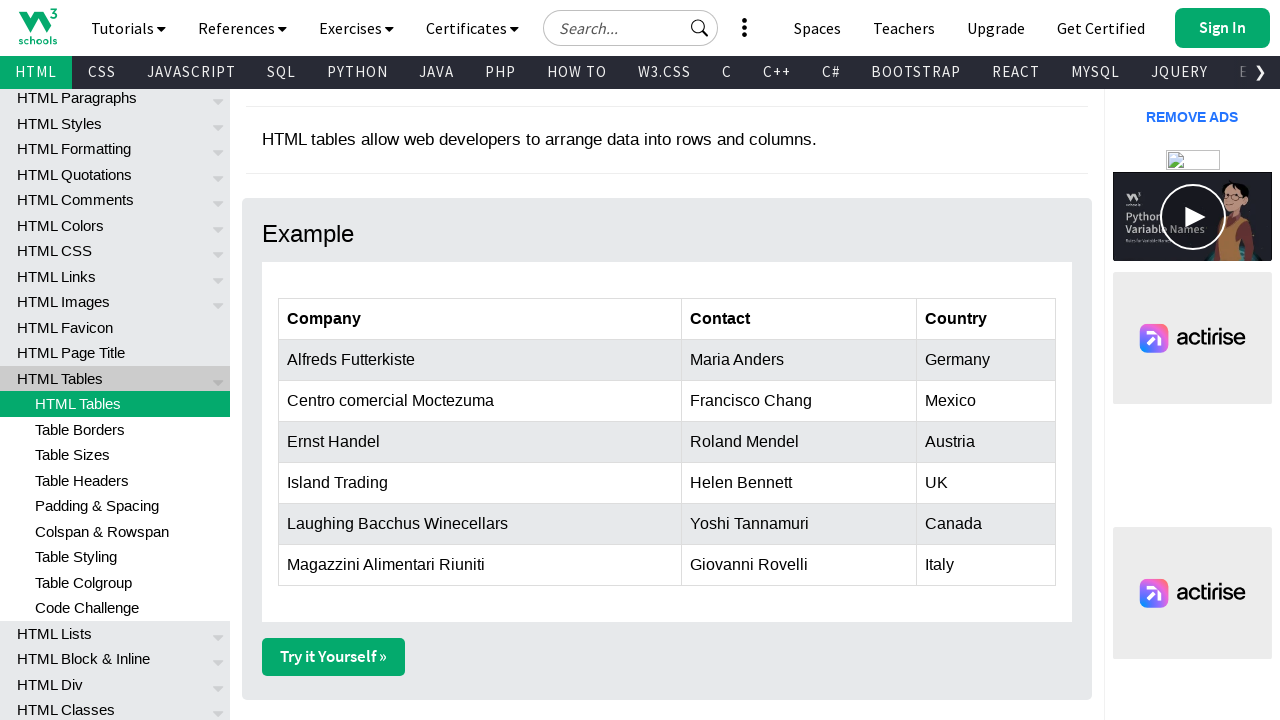

Scrolled table cell into view
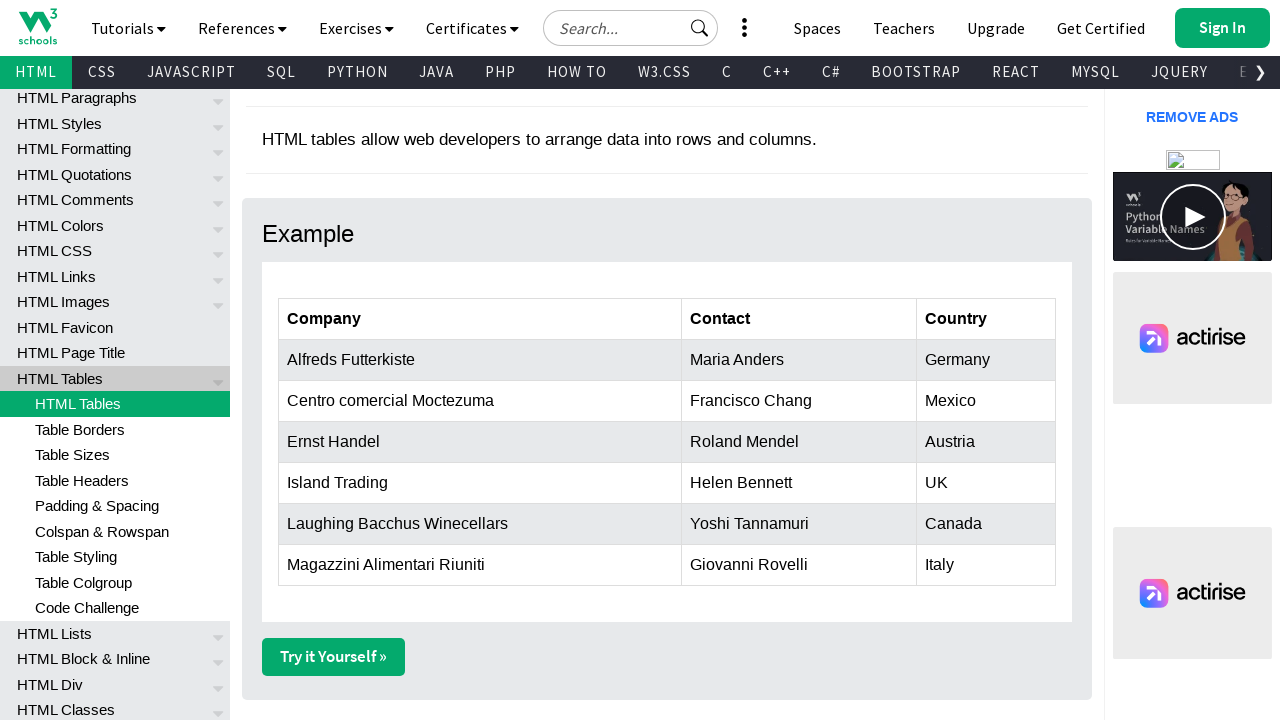

Retrieved cell text content: Ernst Handel
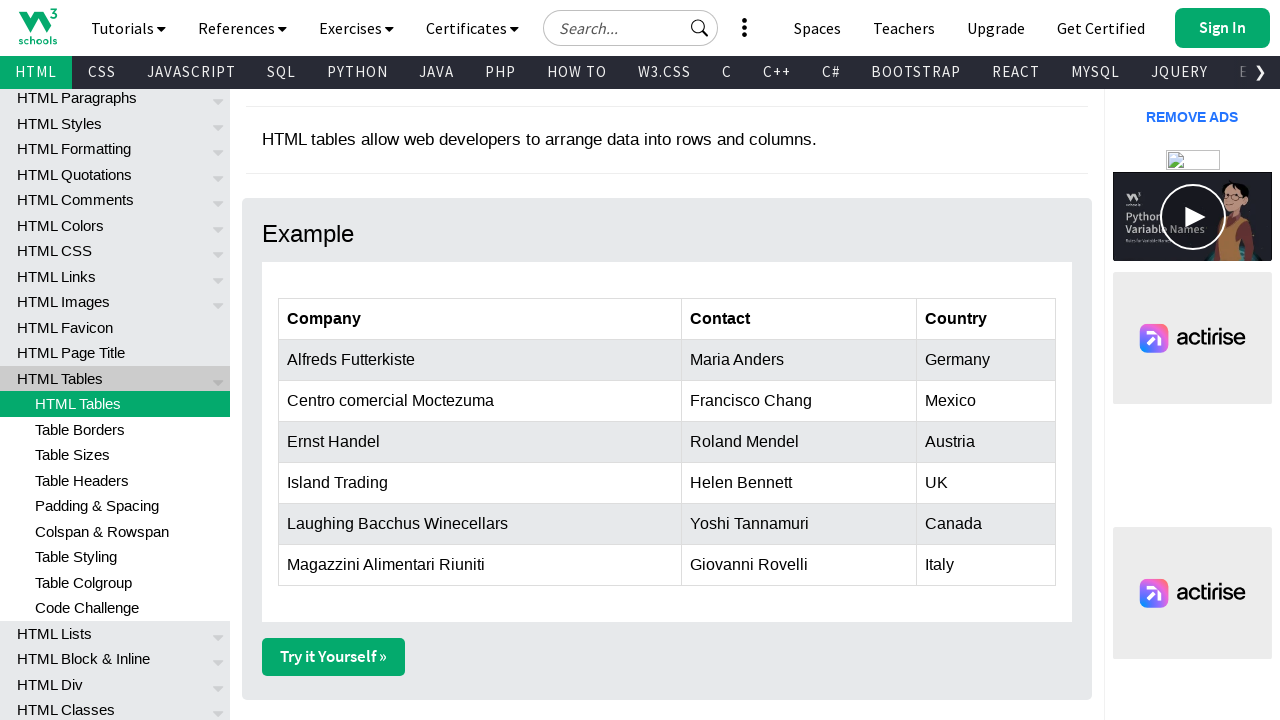

Scrolled table cell into view
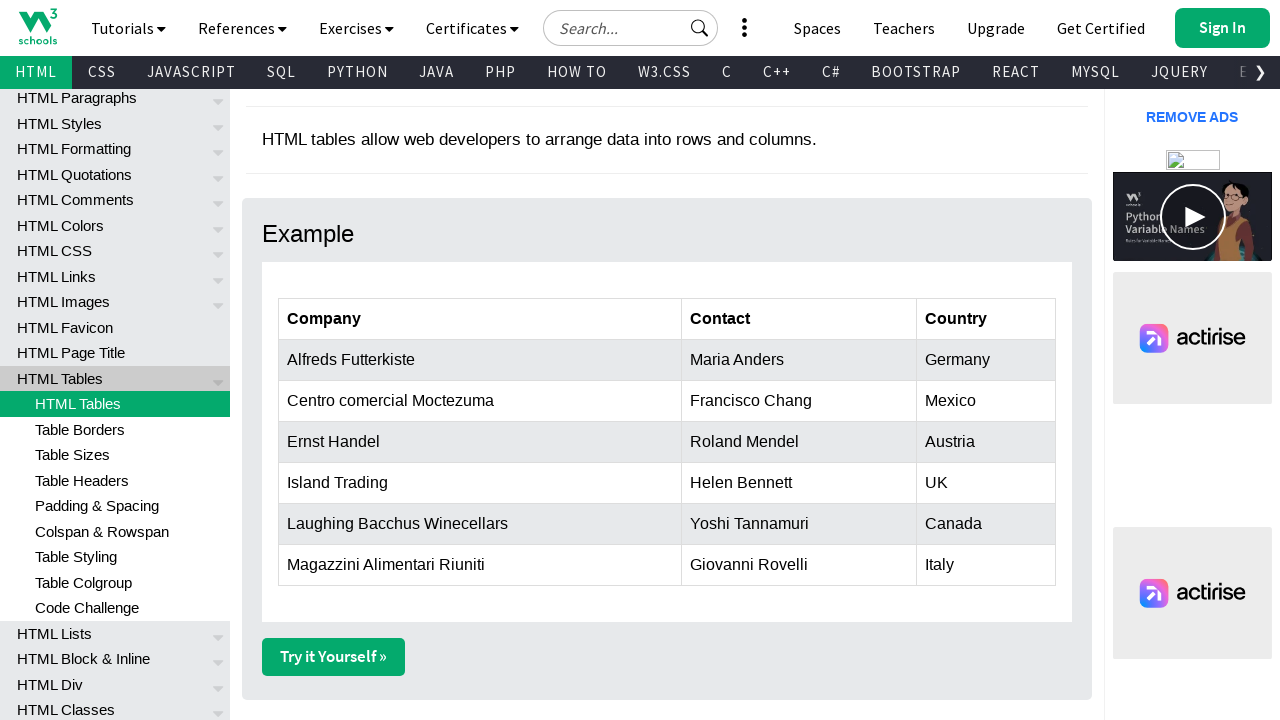

Retrieved cell text content: Roland Mendel
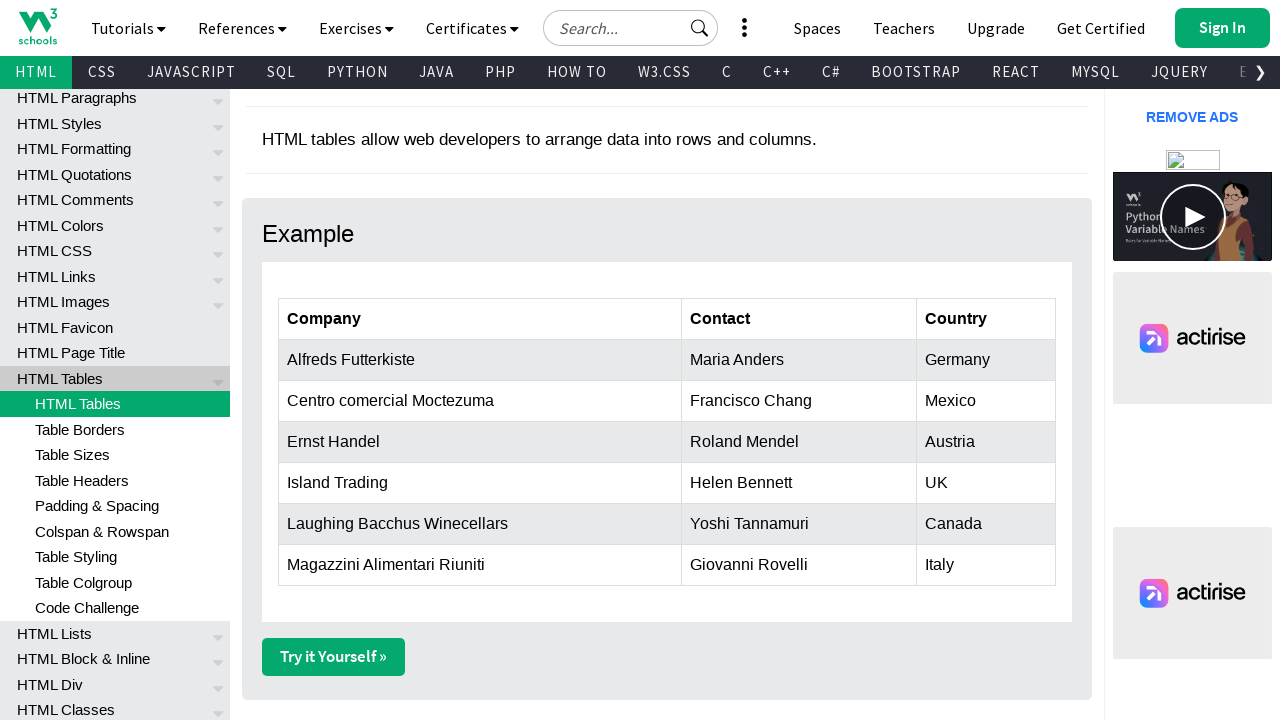

Scrolled table cell into view
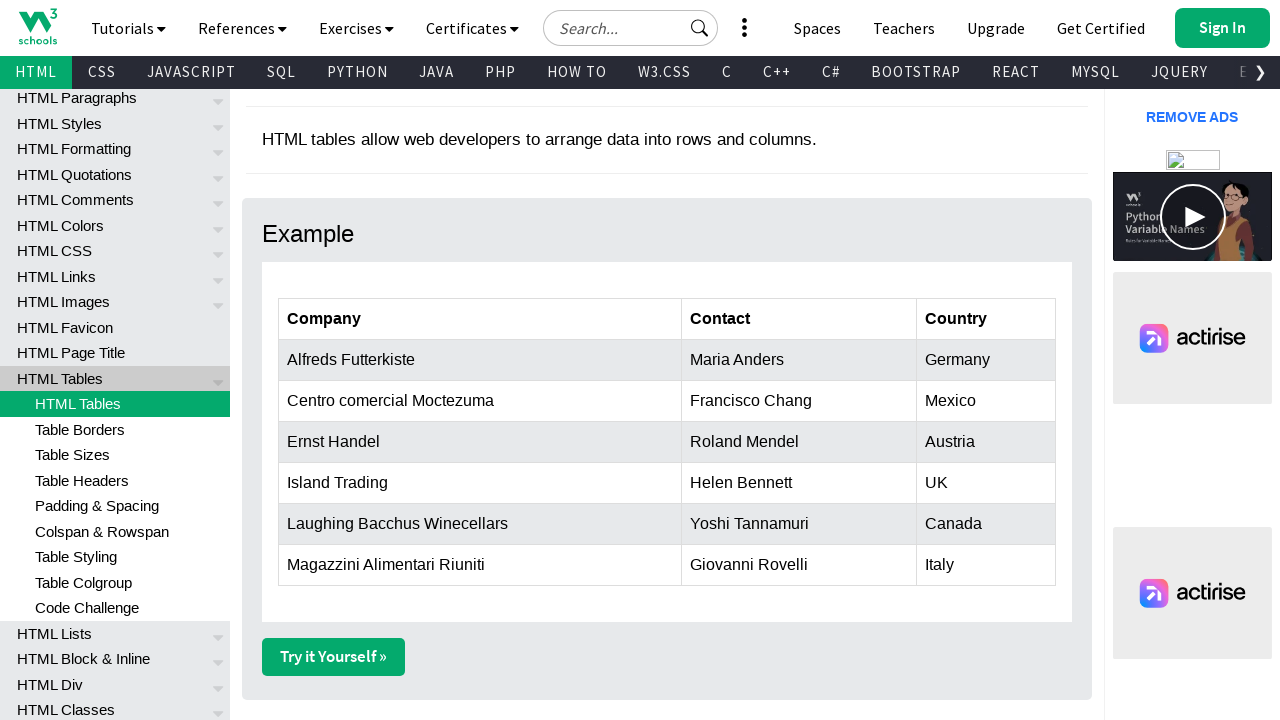

Retrieved cell text content: Austria
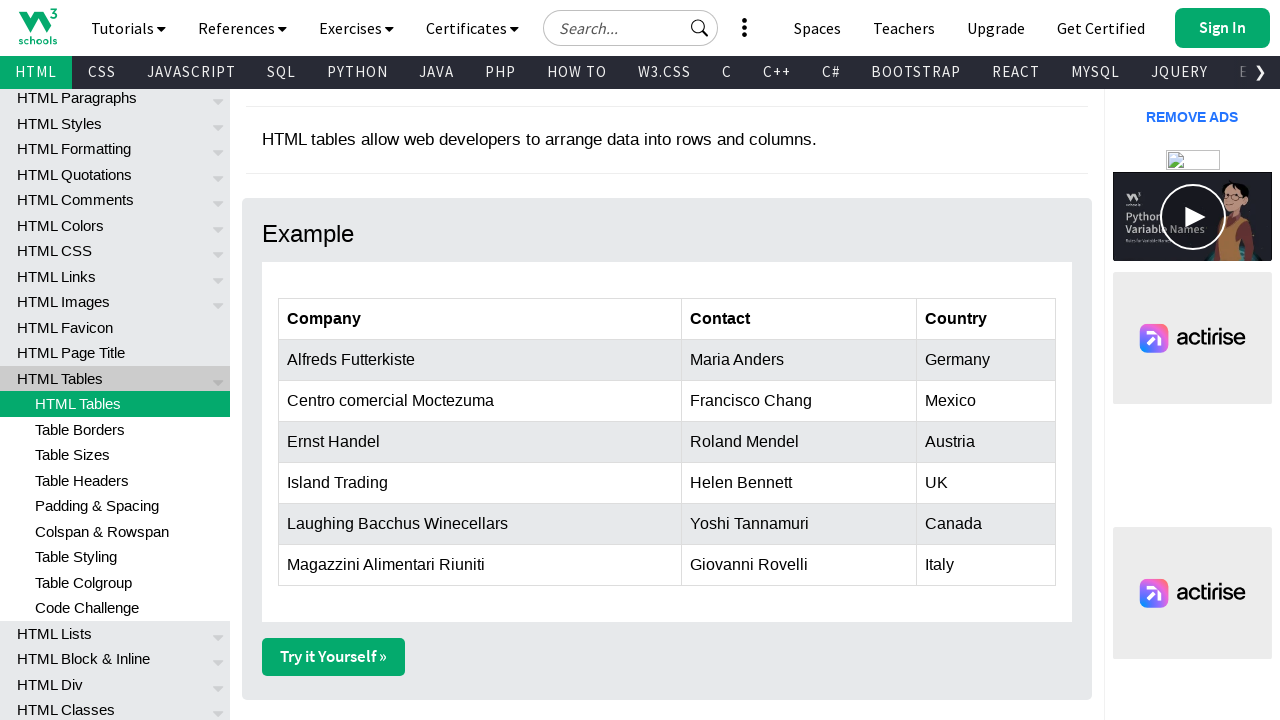

Scrolled table cell into view
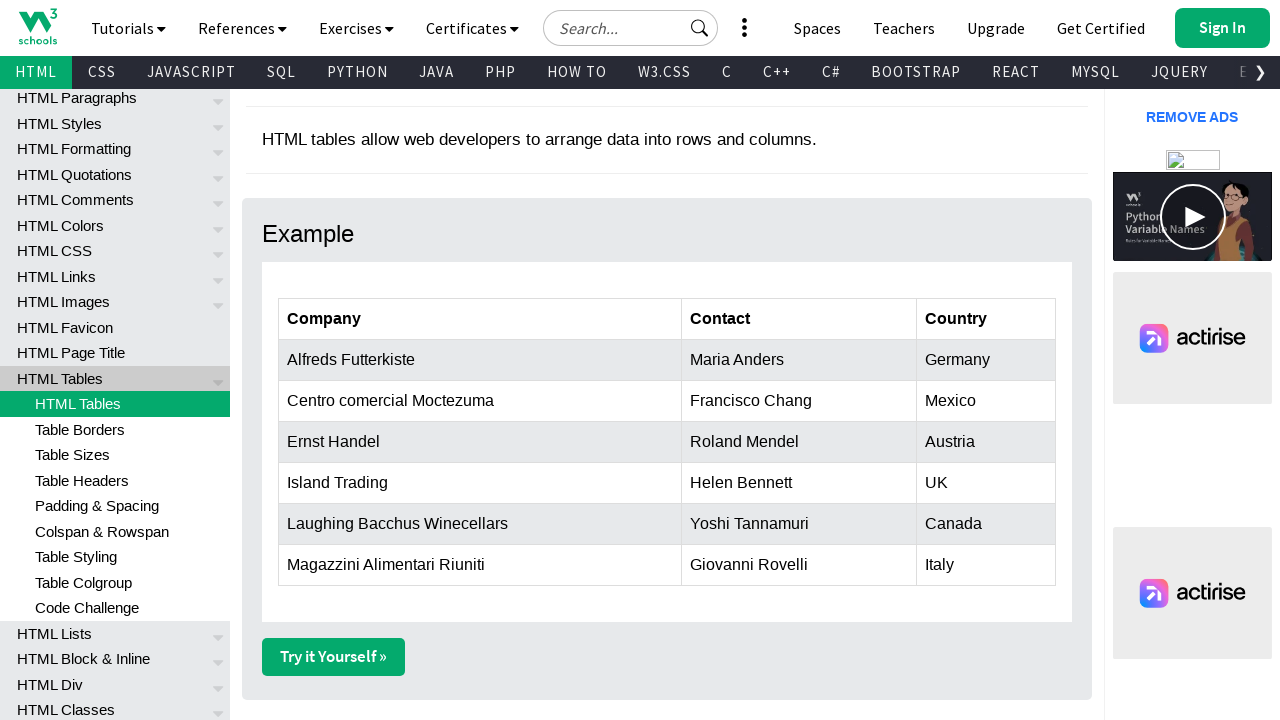

Retrieved cell text content: Island Trading
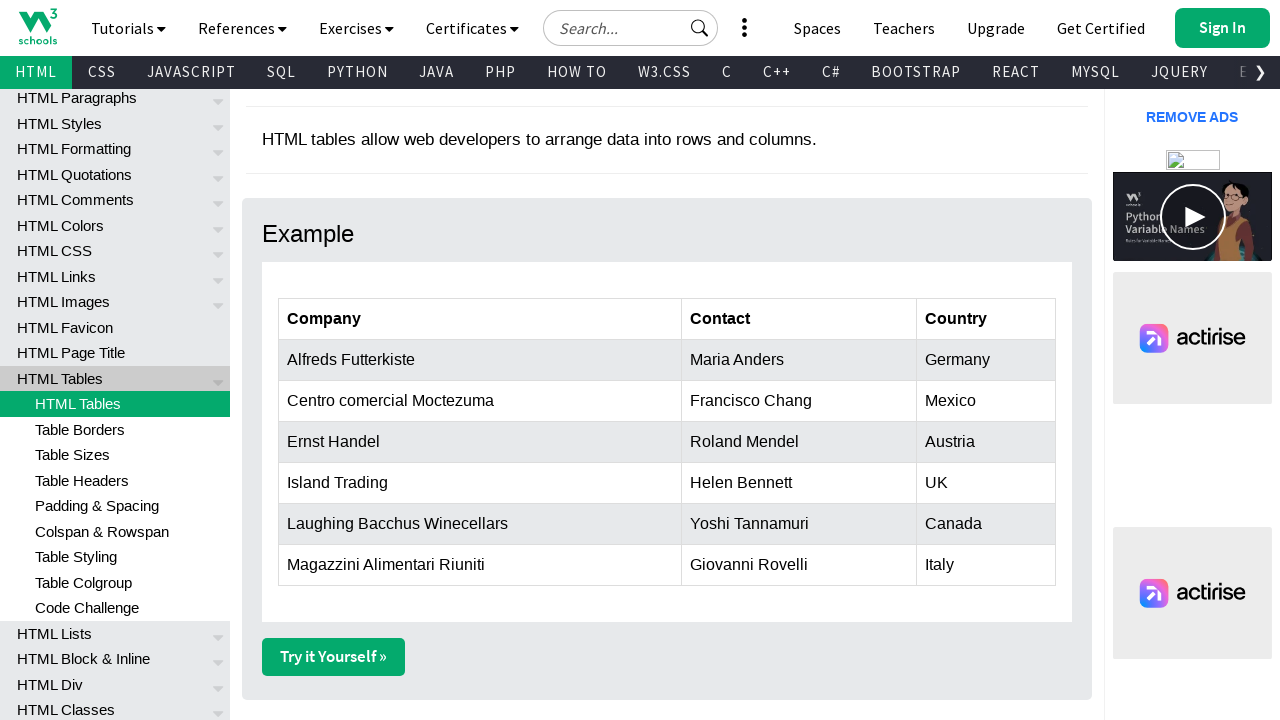

Scrolled table cell into view
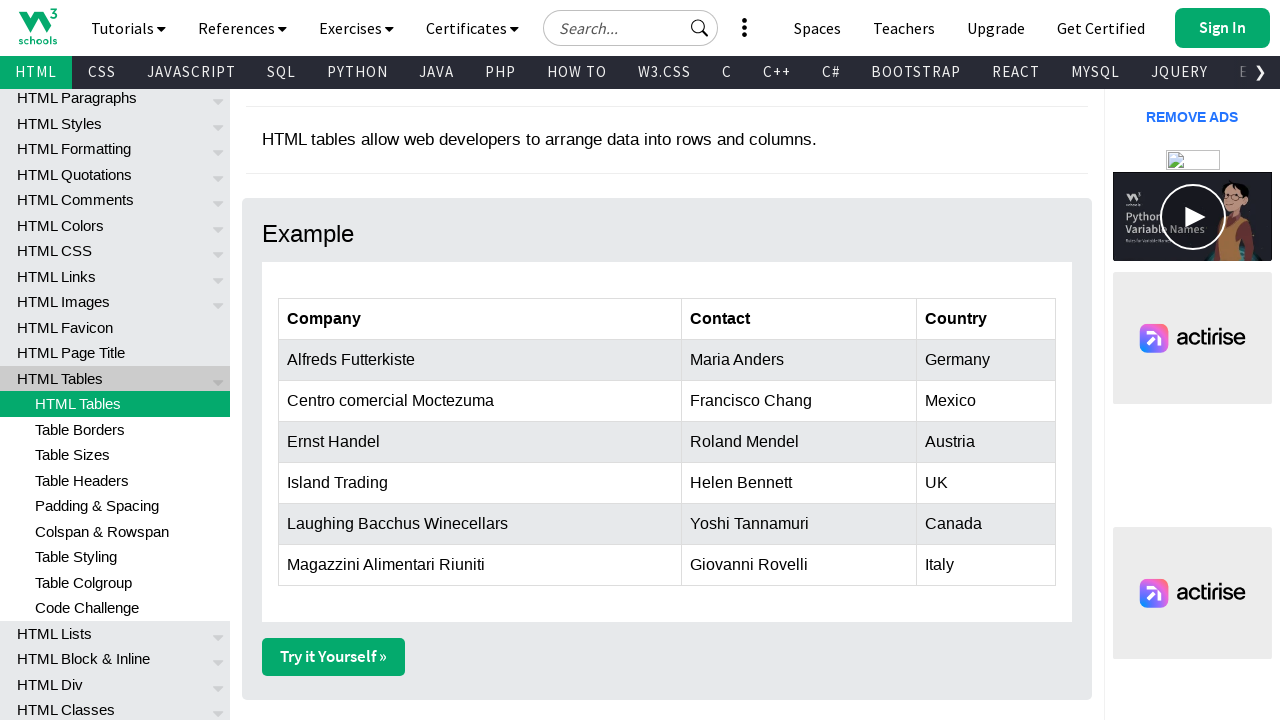

Retrieved cell text content: Helen Bennett
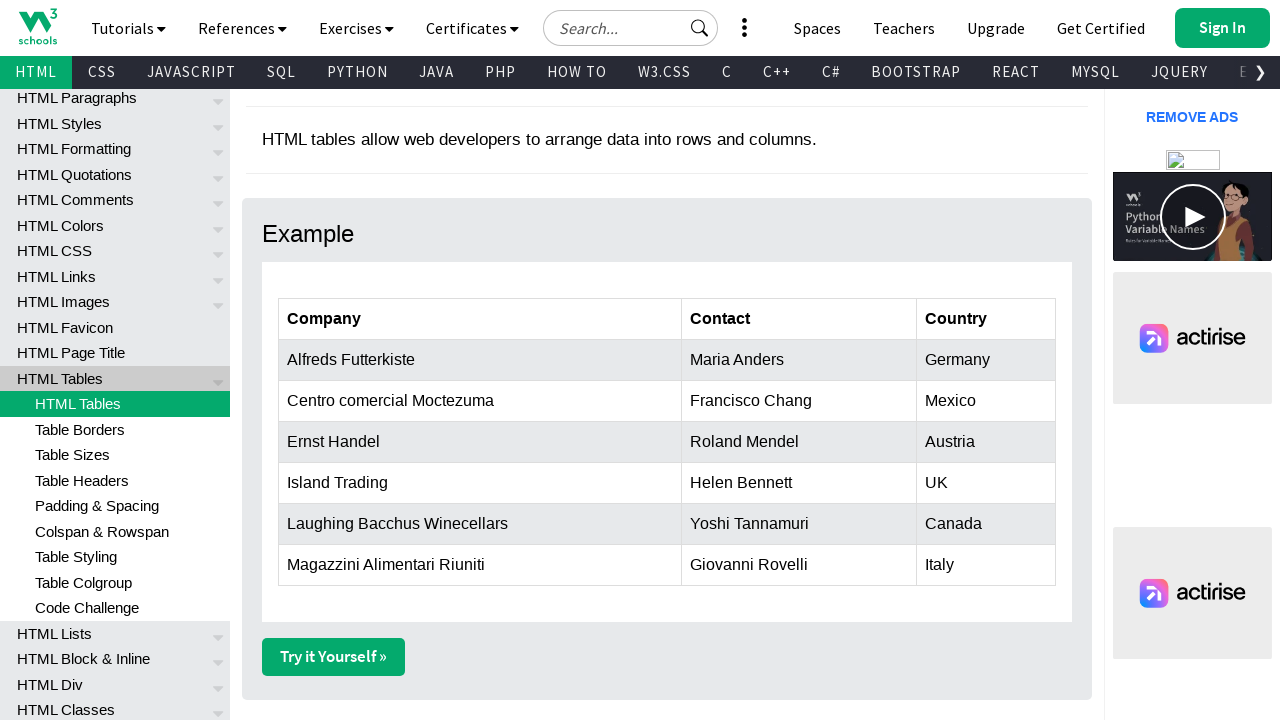

Scrolled table cell into view
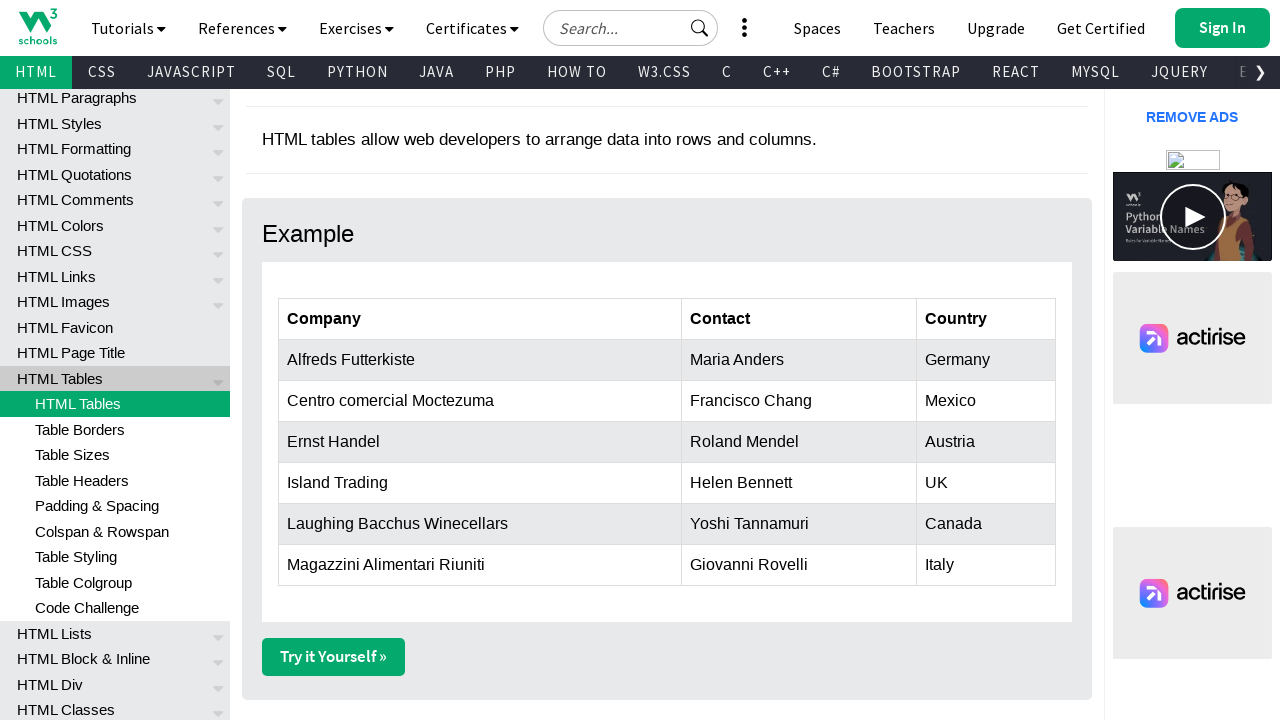

Retrieved cell text content: UK
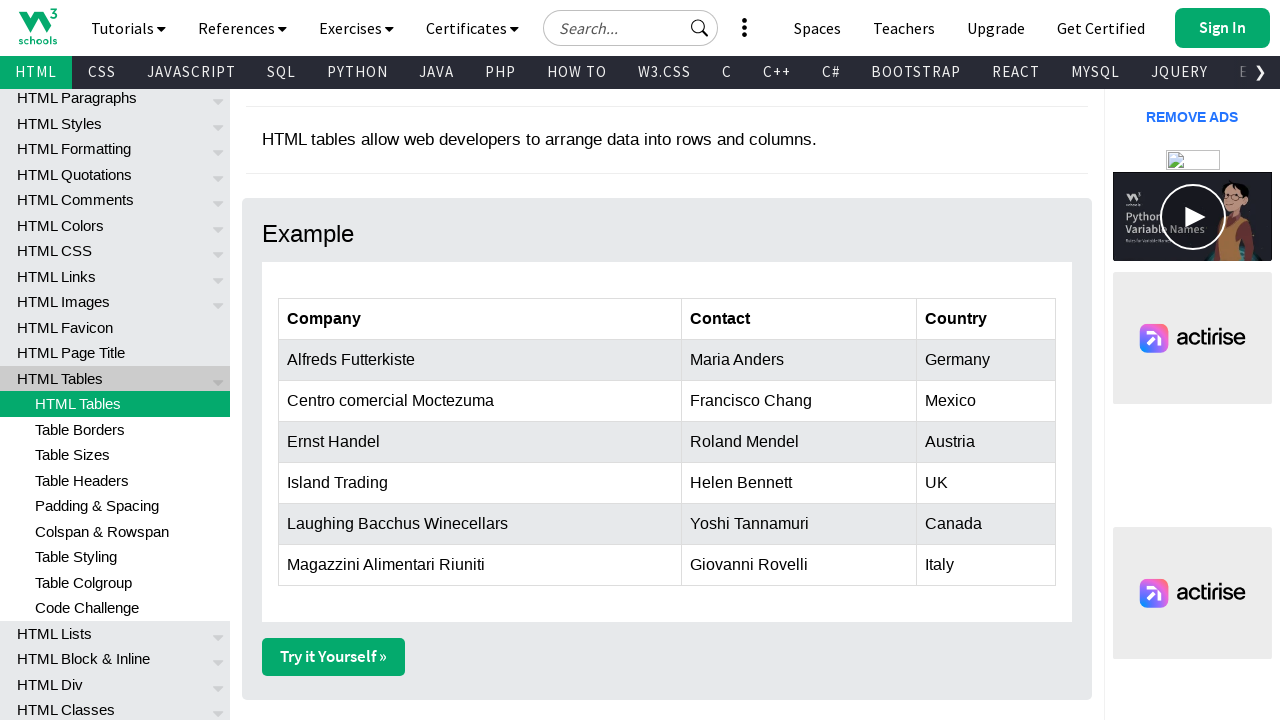

Scrolled table cell into view
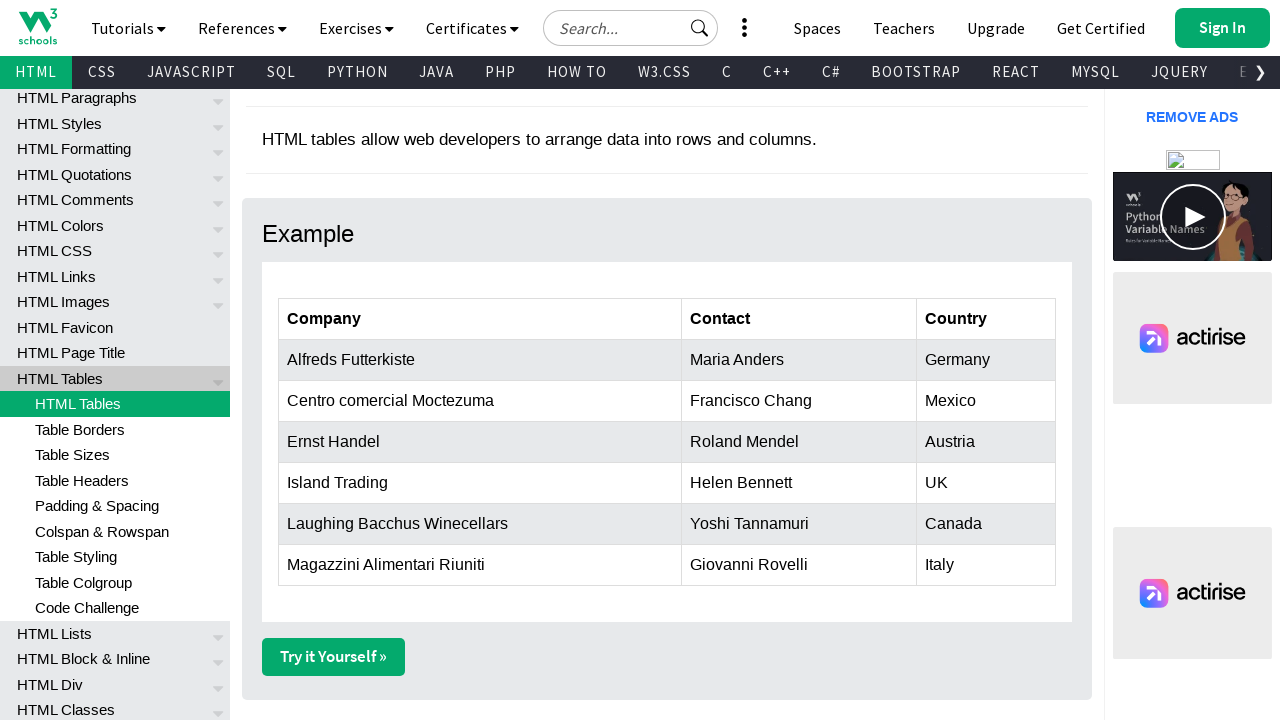

Retrieved cell text content: Laughing Bacchus Winecellars
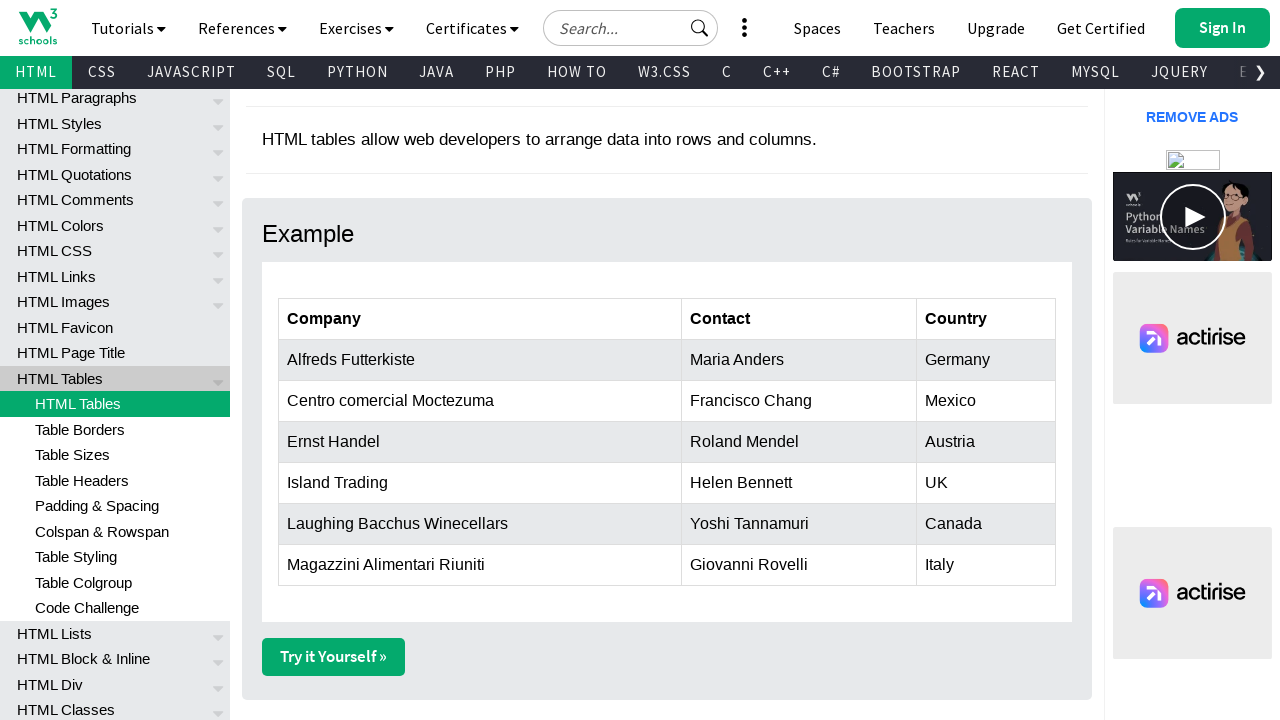

Scrolled table cell into view
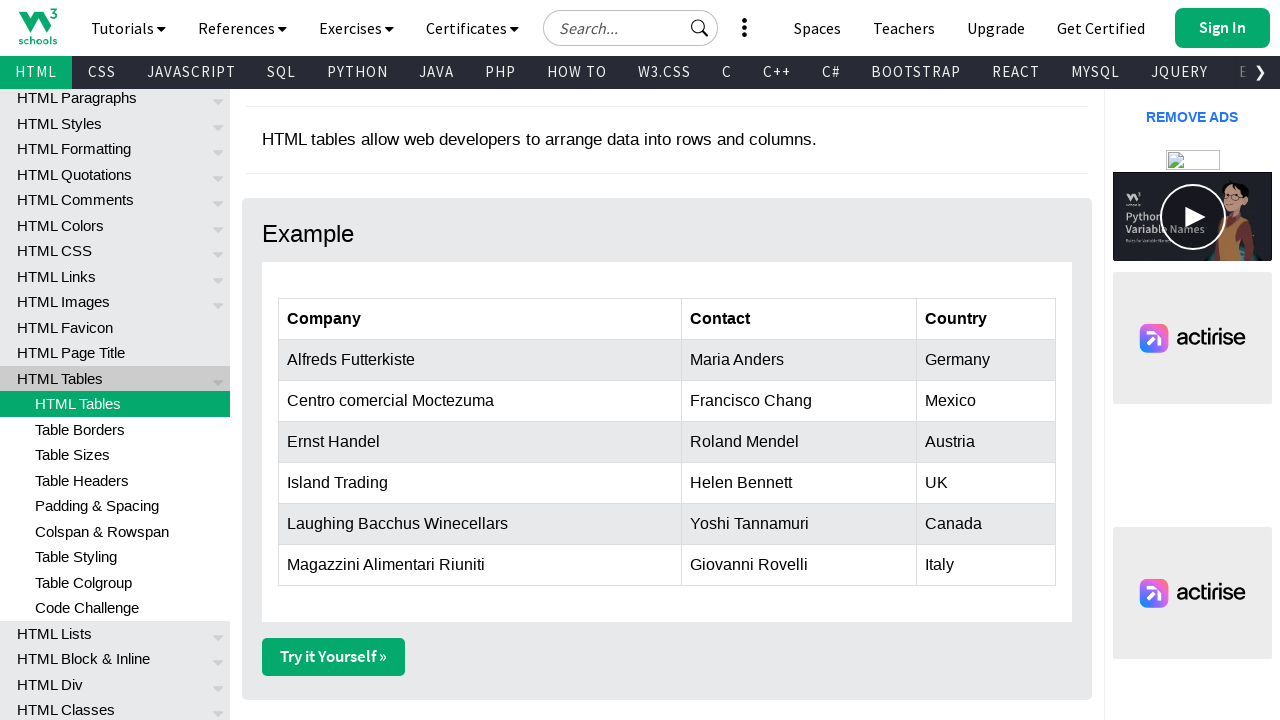

Retrieved cell text content: Yoshi Tannamuri
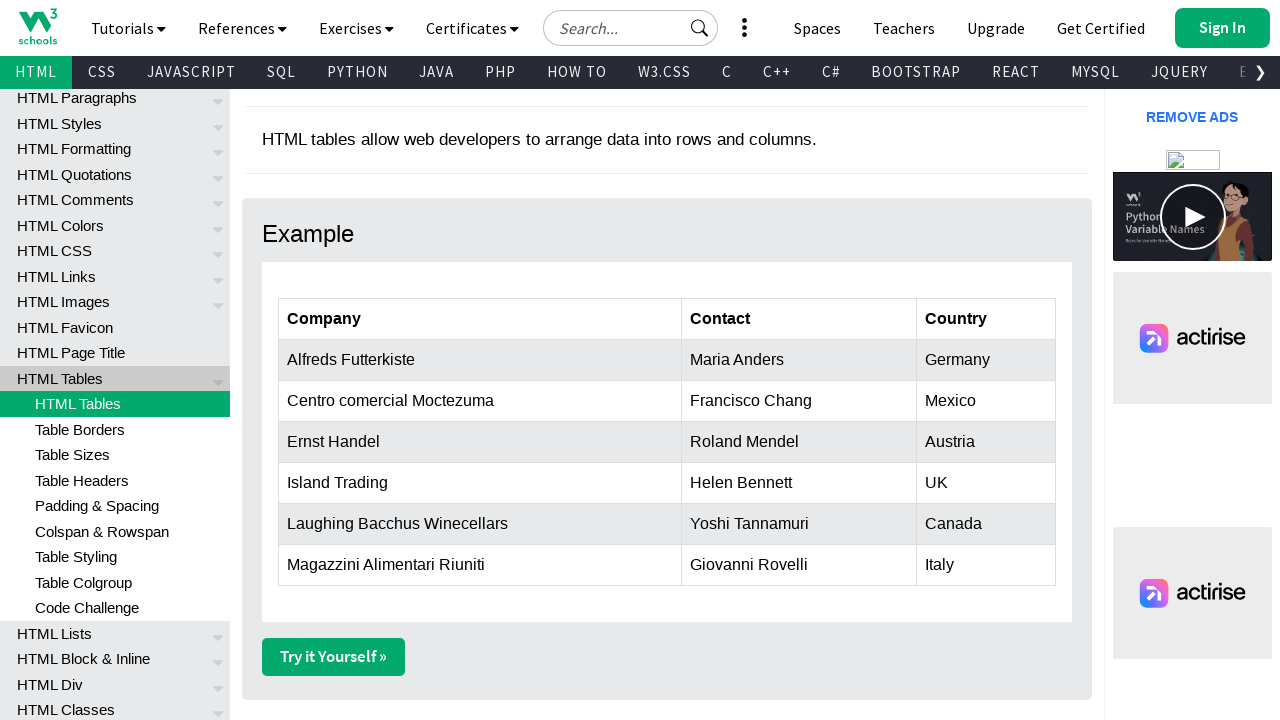

Scrolled table cell into view
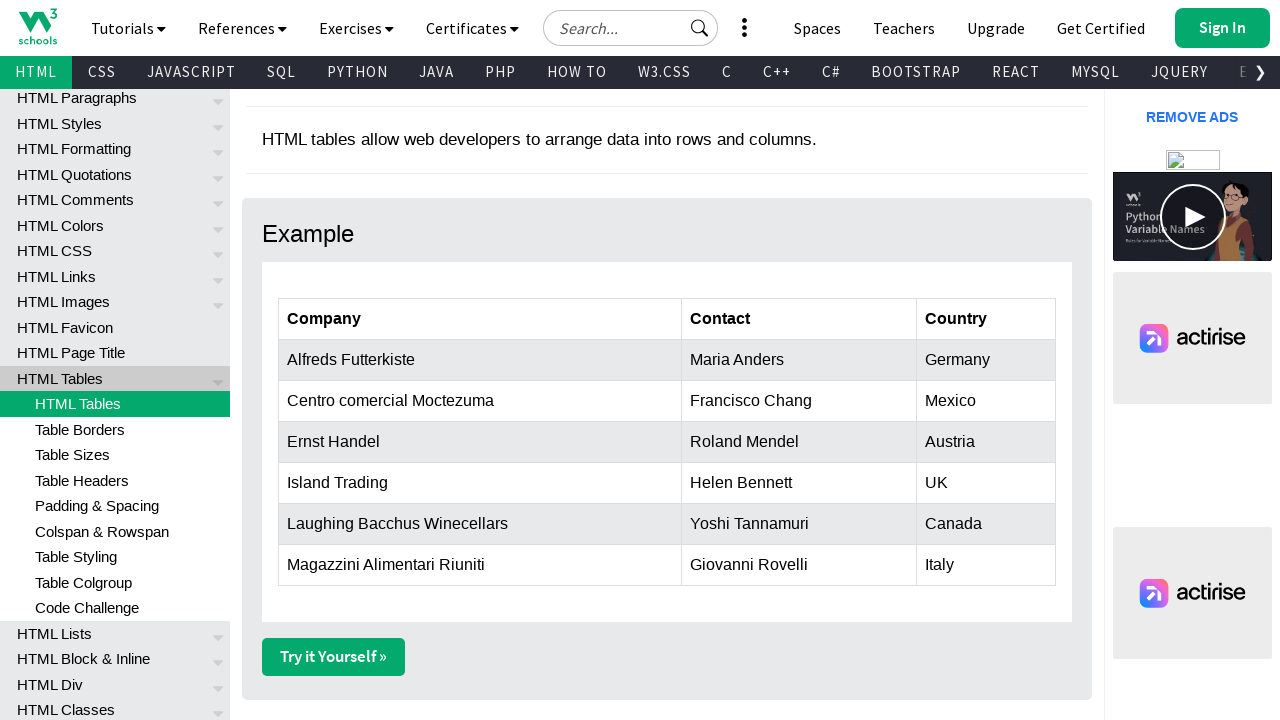

Retrieved cell text content: Canada
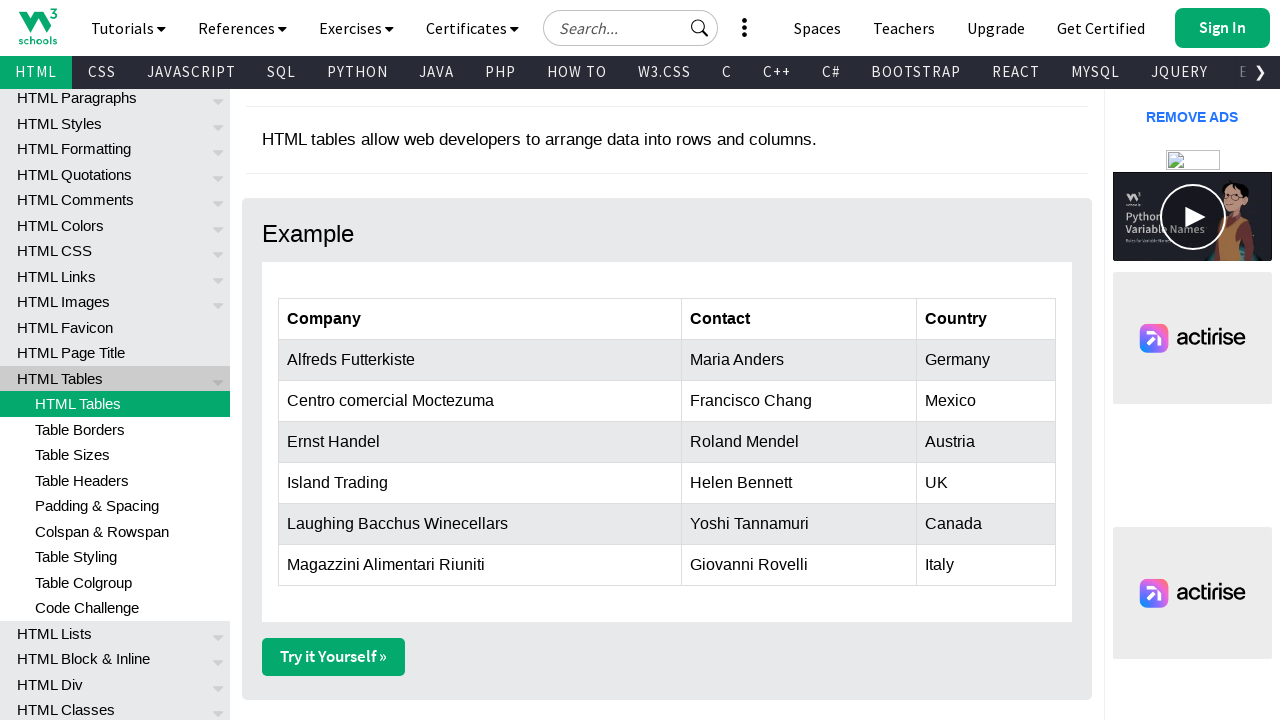

Scrolled table cell into view
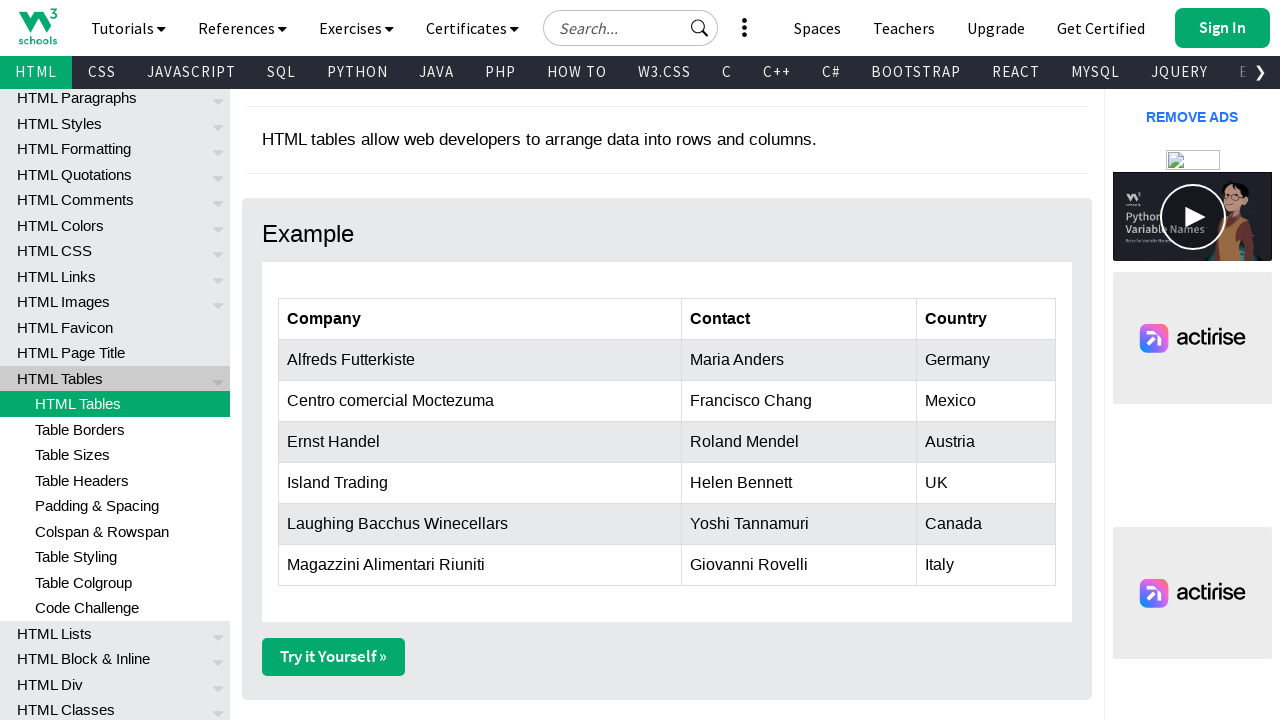

Retrieved cell text content: Magazzini Alimentari Riuniti
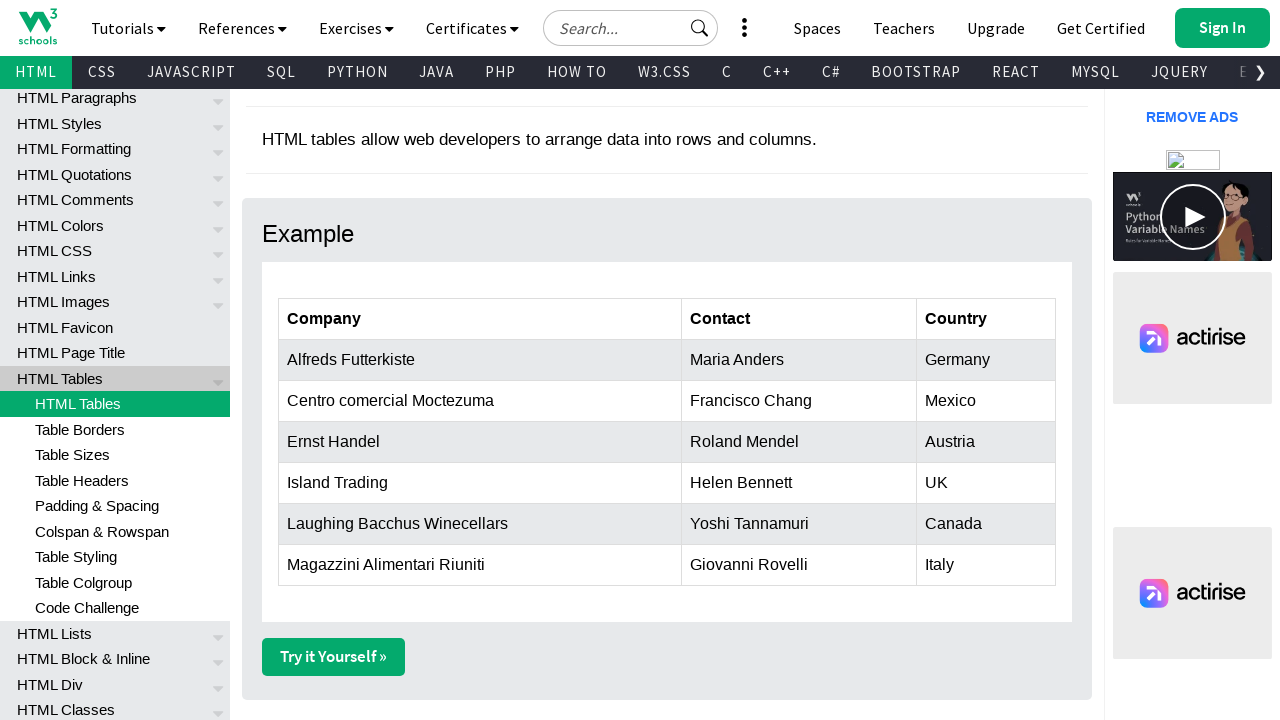

Scrolled table cell into view
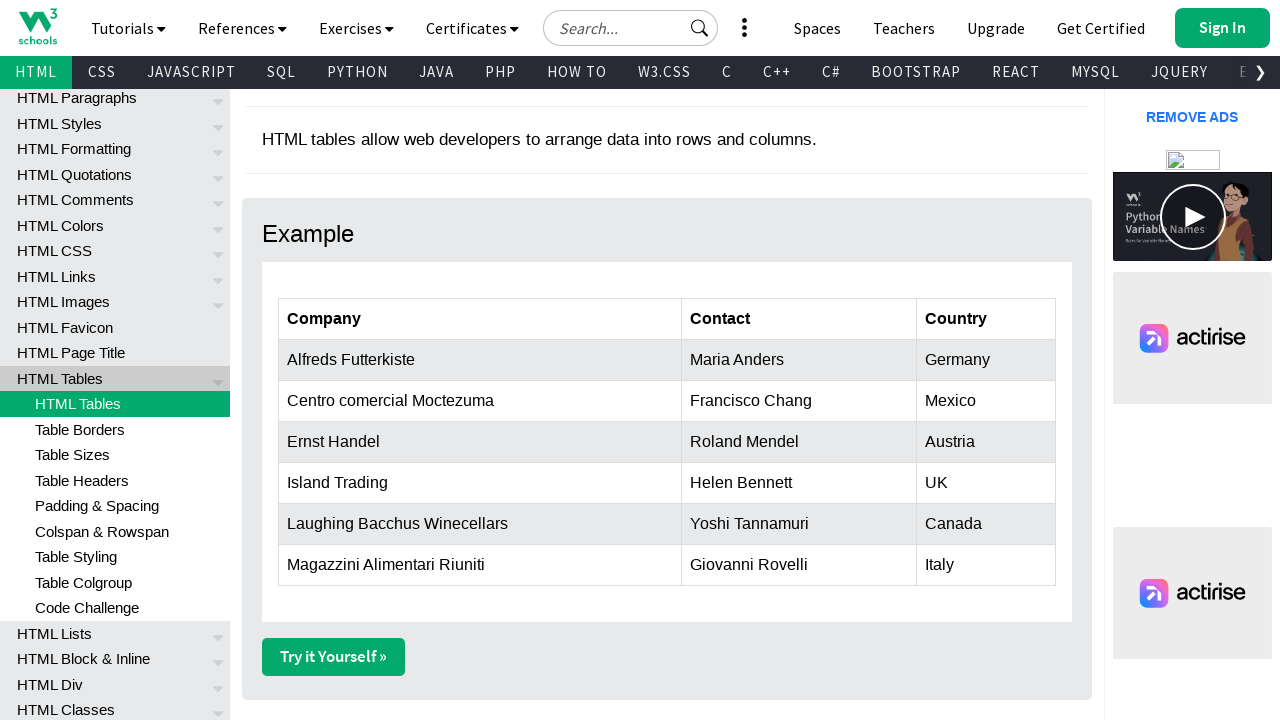

Retrieved cell text content: Giovanni Rovelli
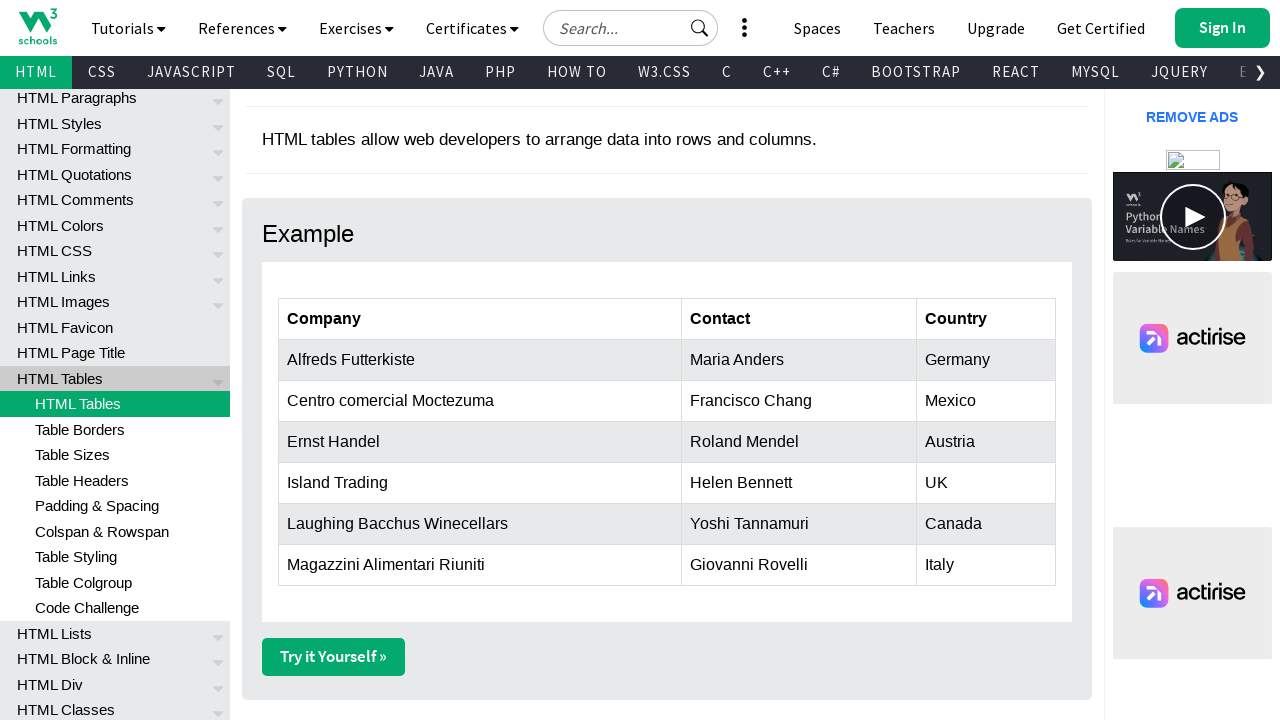

Scrolled table cell into view
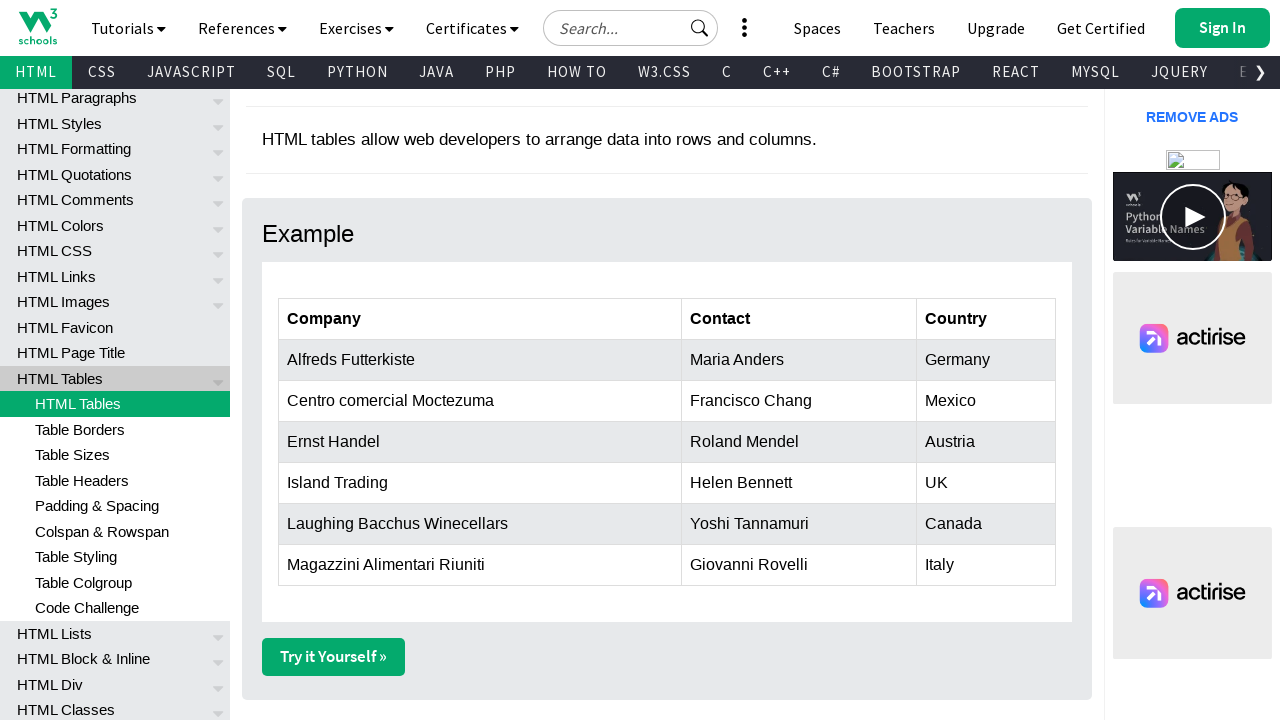

Retrieved cell text content: Italy
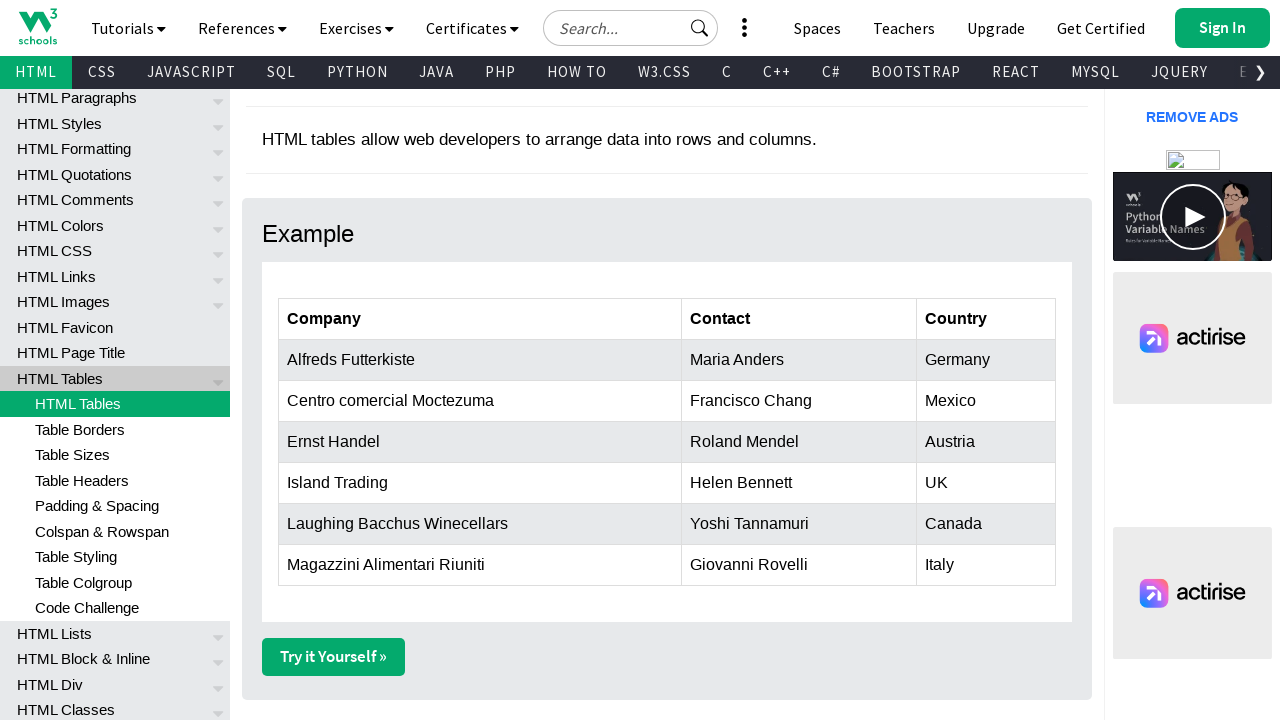

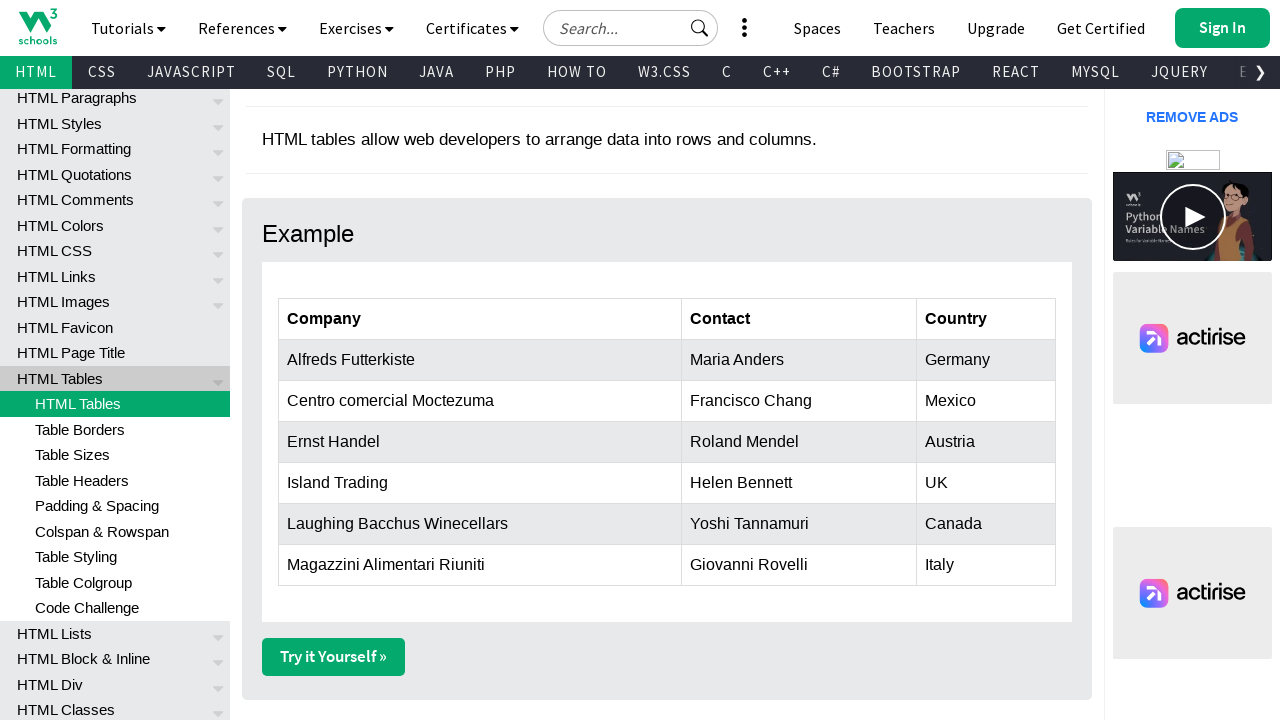